Tests MailChimp password validation by entering various password patterns and verifying validation indicators

Starting URL: https://login.mailchimp.com/signup/

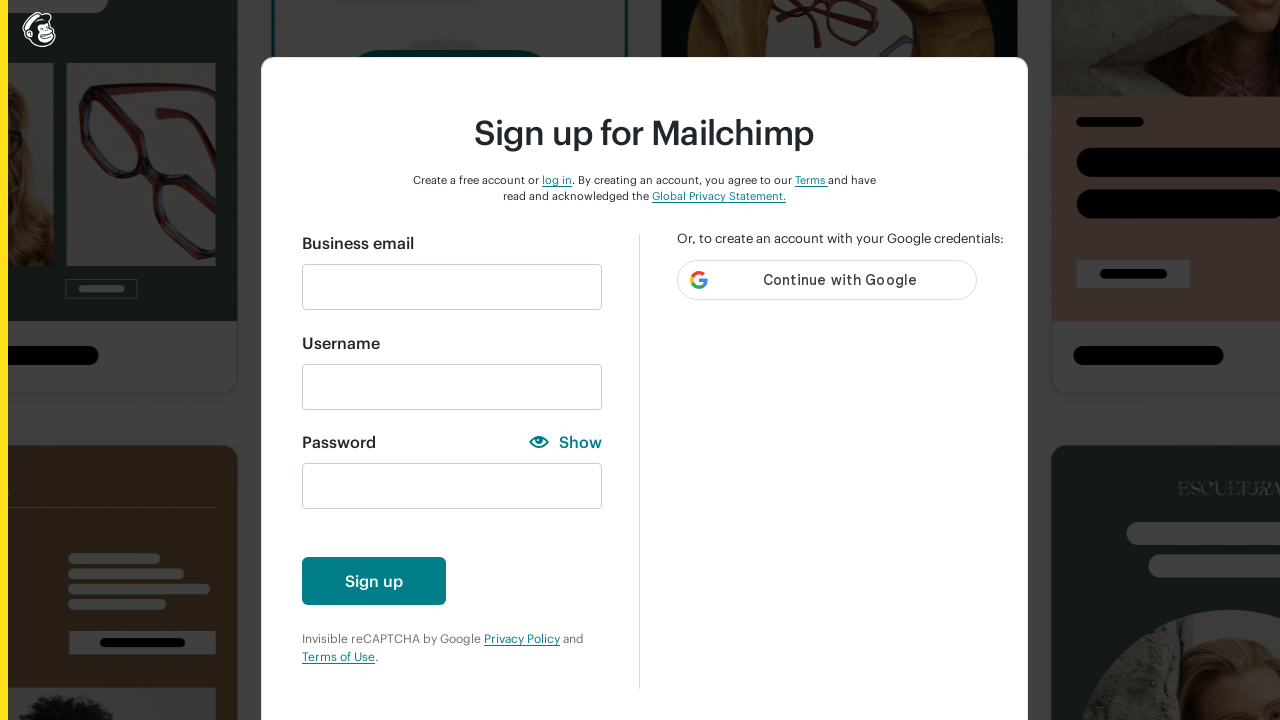

Filled email field with 'testuser@gmail.com' on input#email
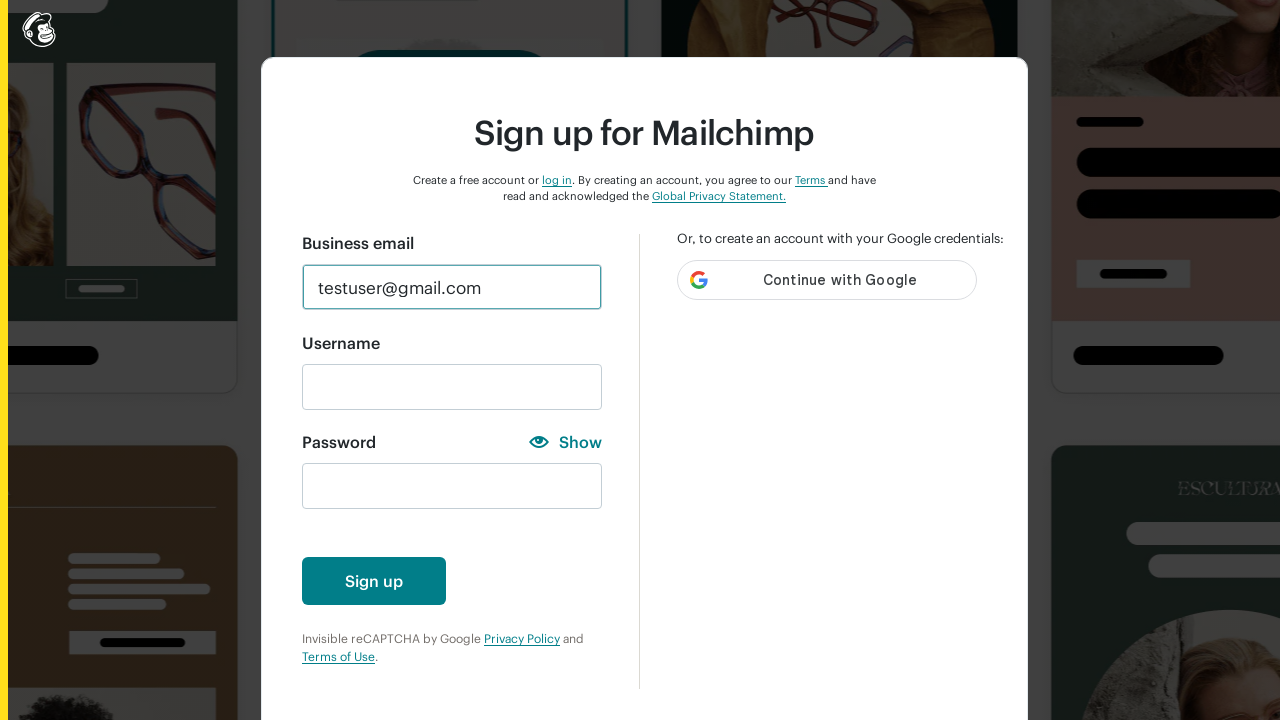

Entered password with numbers only: '12345' on input#new_password
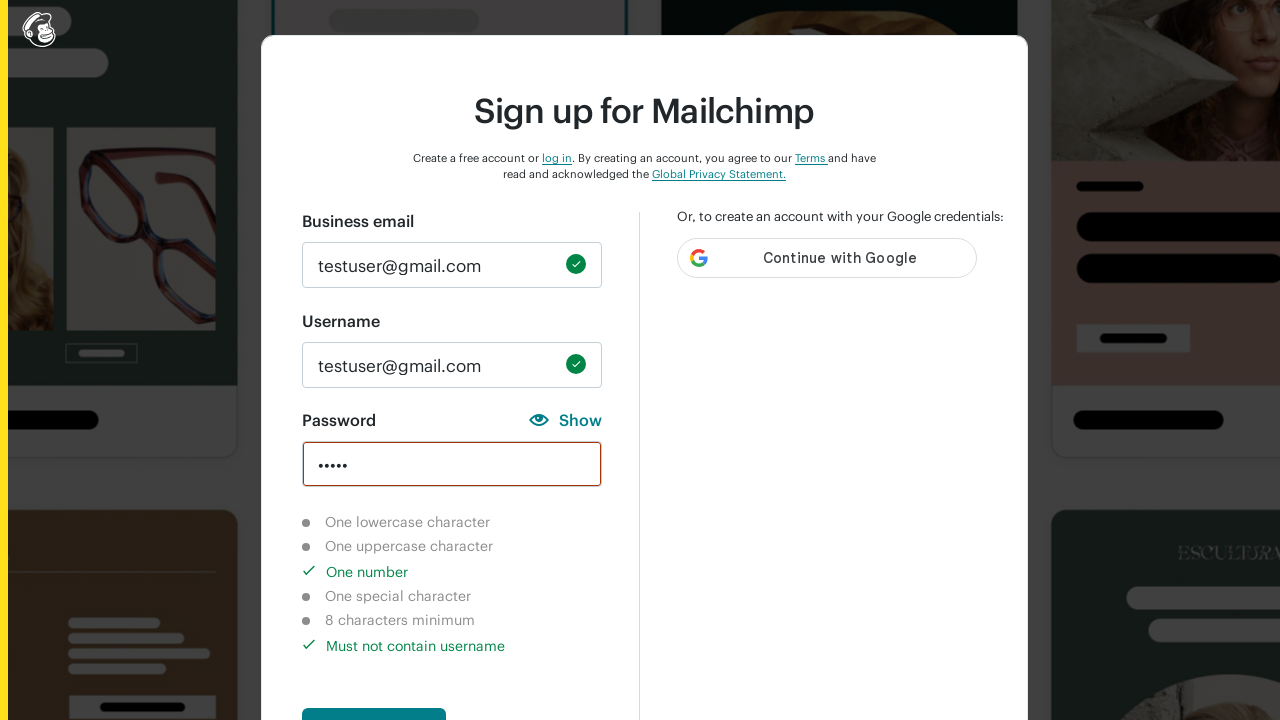

Verified lowercase character requirement is not completed
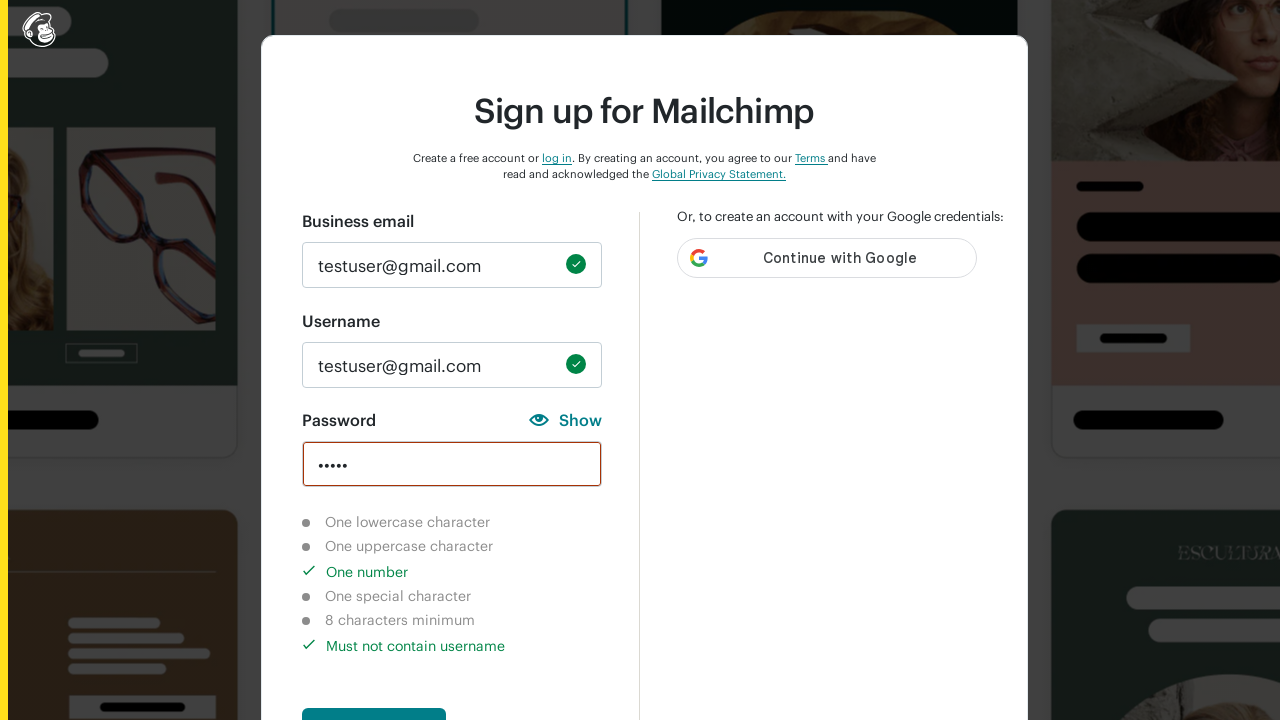

Verified uppercase character requirement is not completed
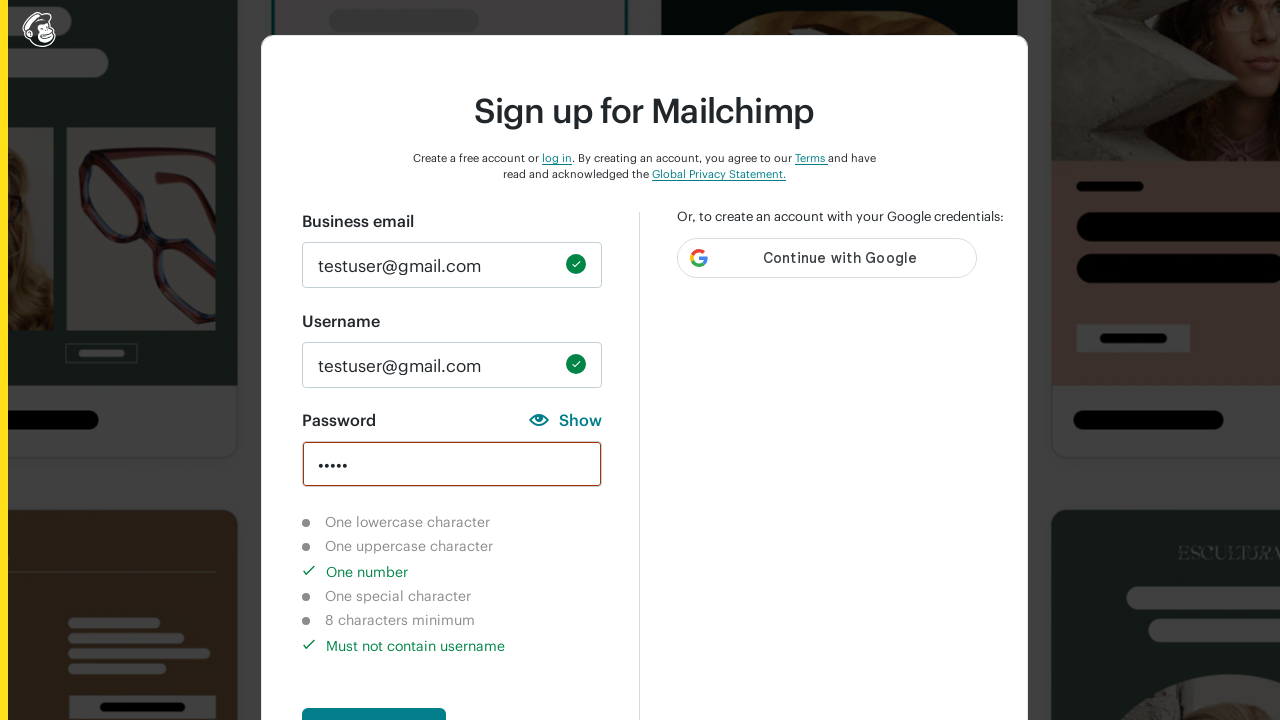

Verified number character requirement is completed
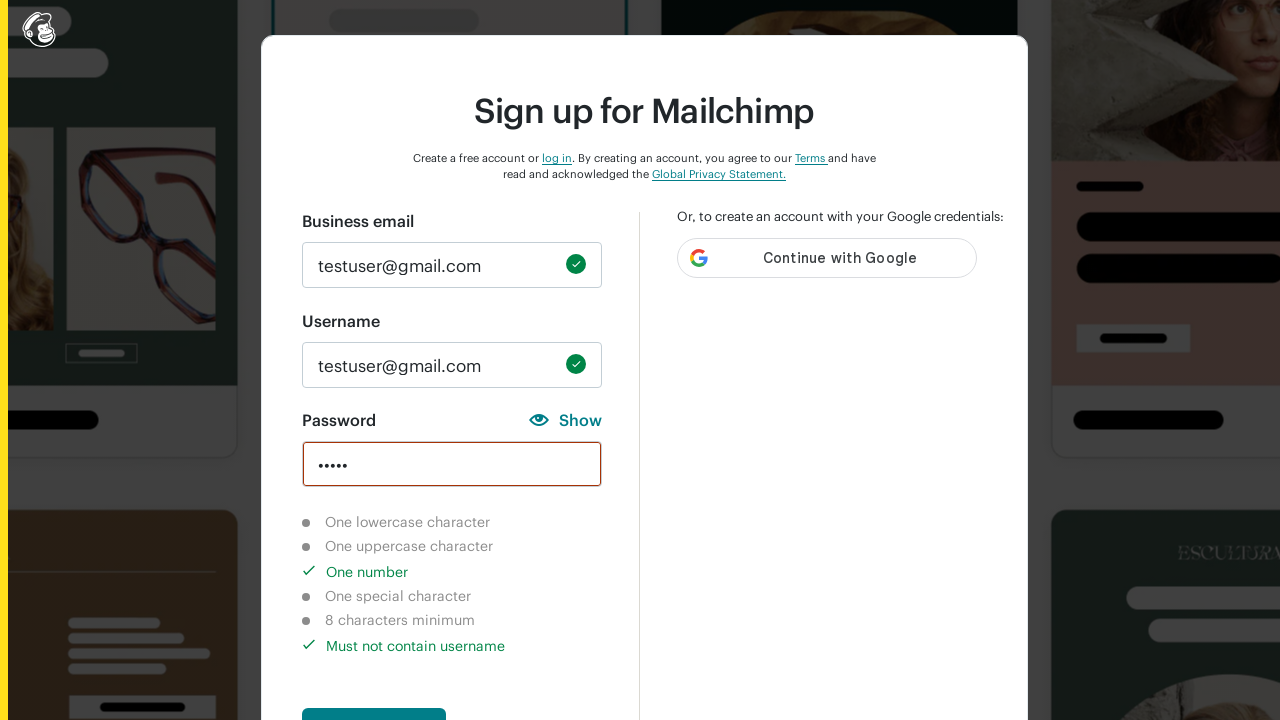

Verified special character requirement is not completed
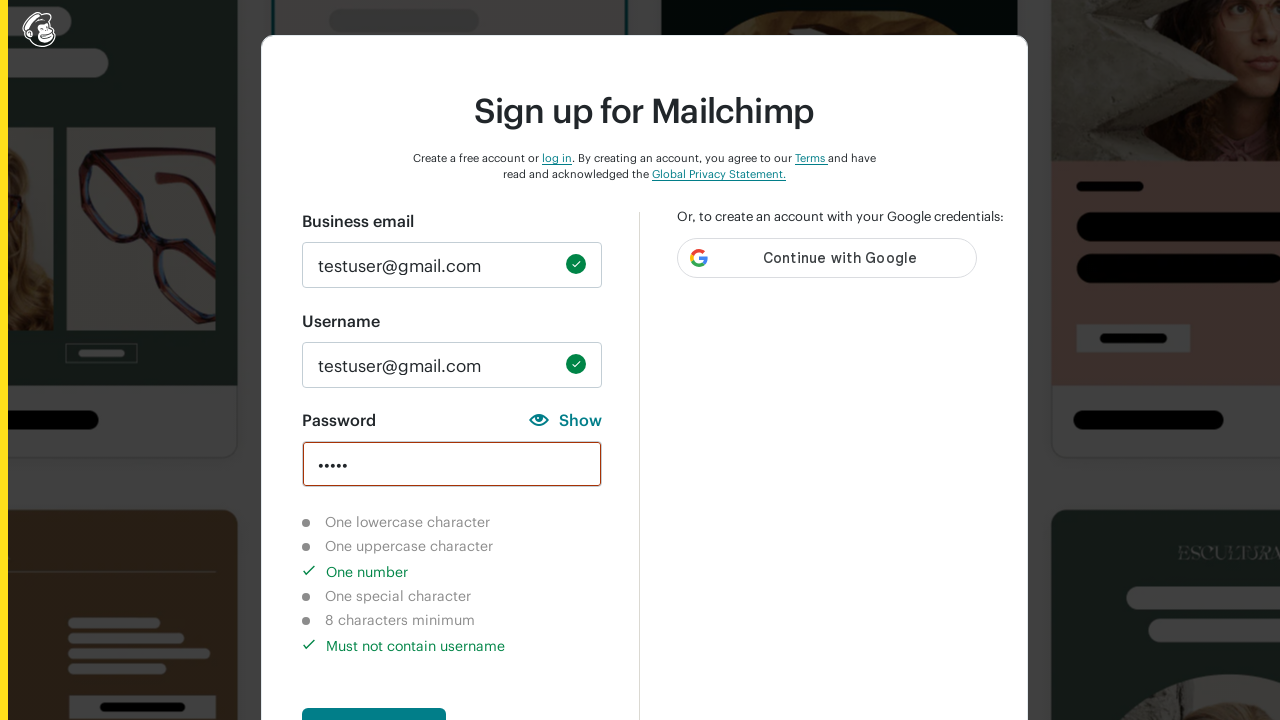

Verified 8 character length requirement is not completed
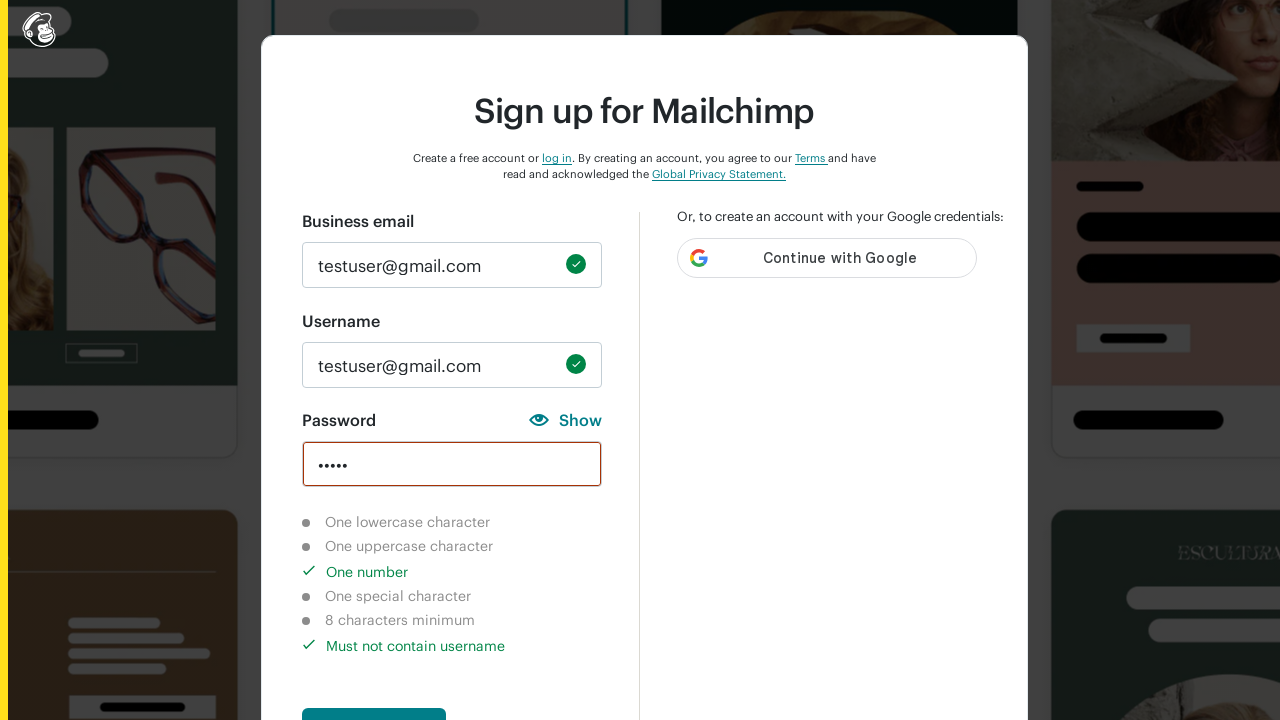

Cleared password field on input#new_password
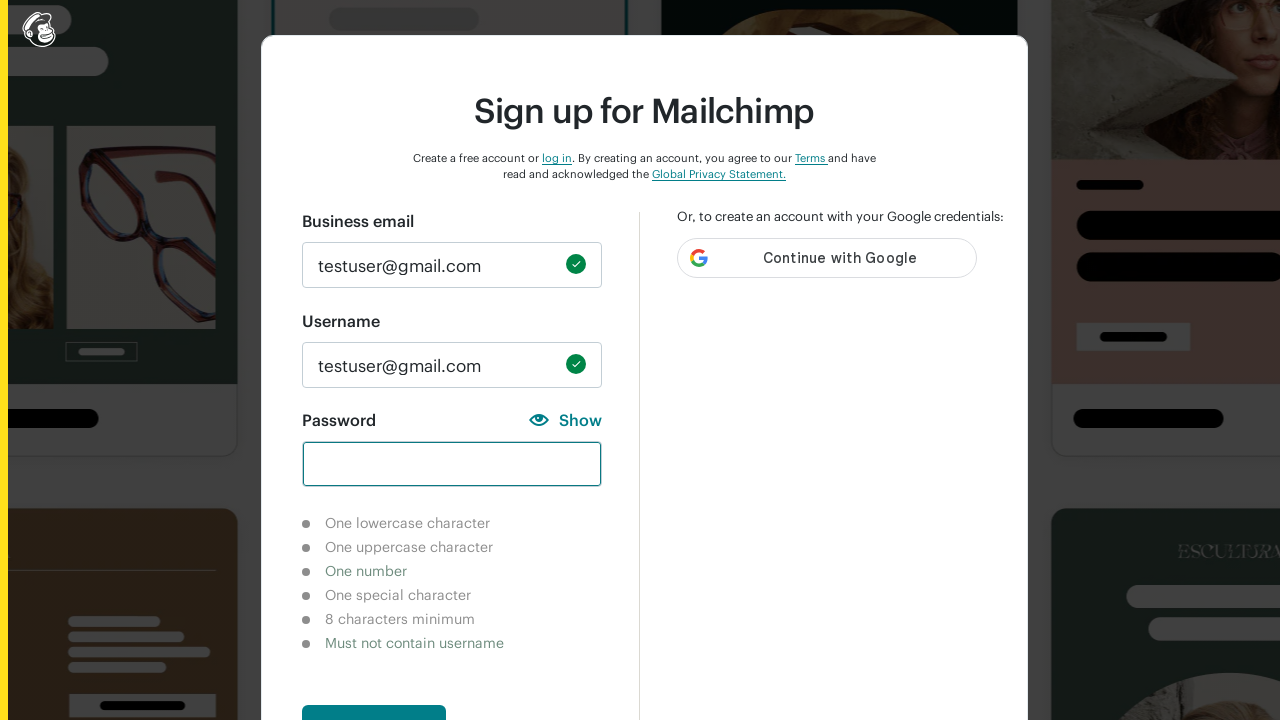

Entered password with lowercase only: 'auto' on input#new_password
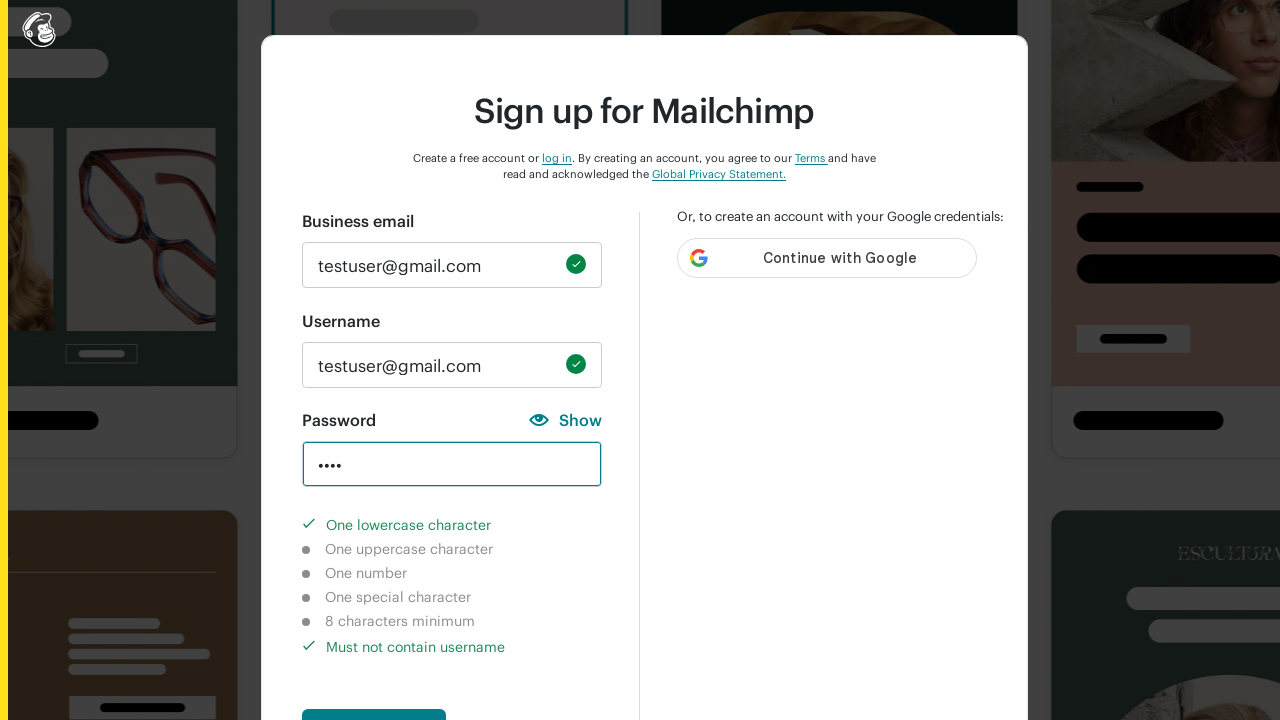

Verified lowercase character requirement is completed
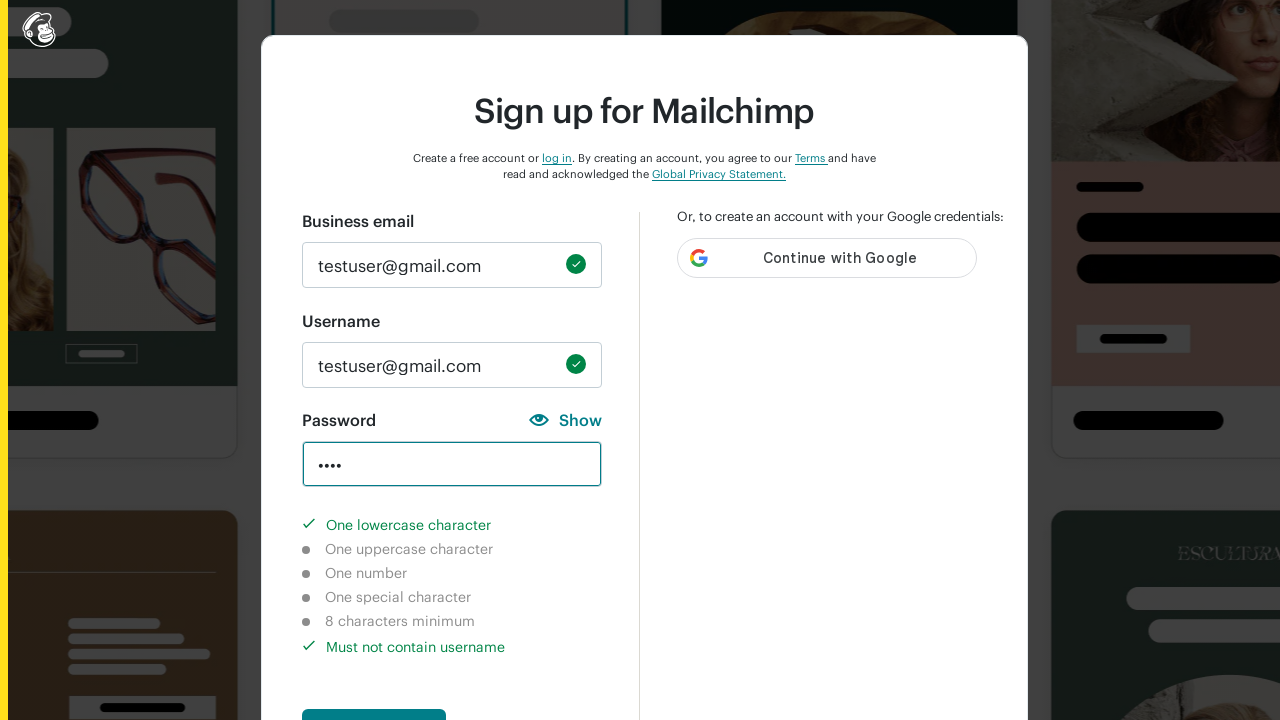

Verified uppercase character requirement is not completed
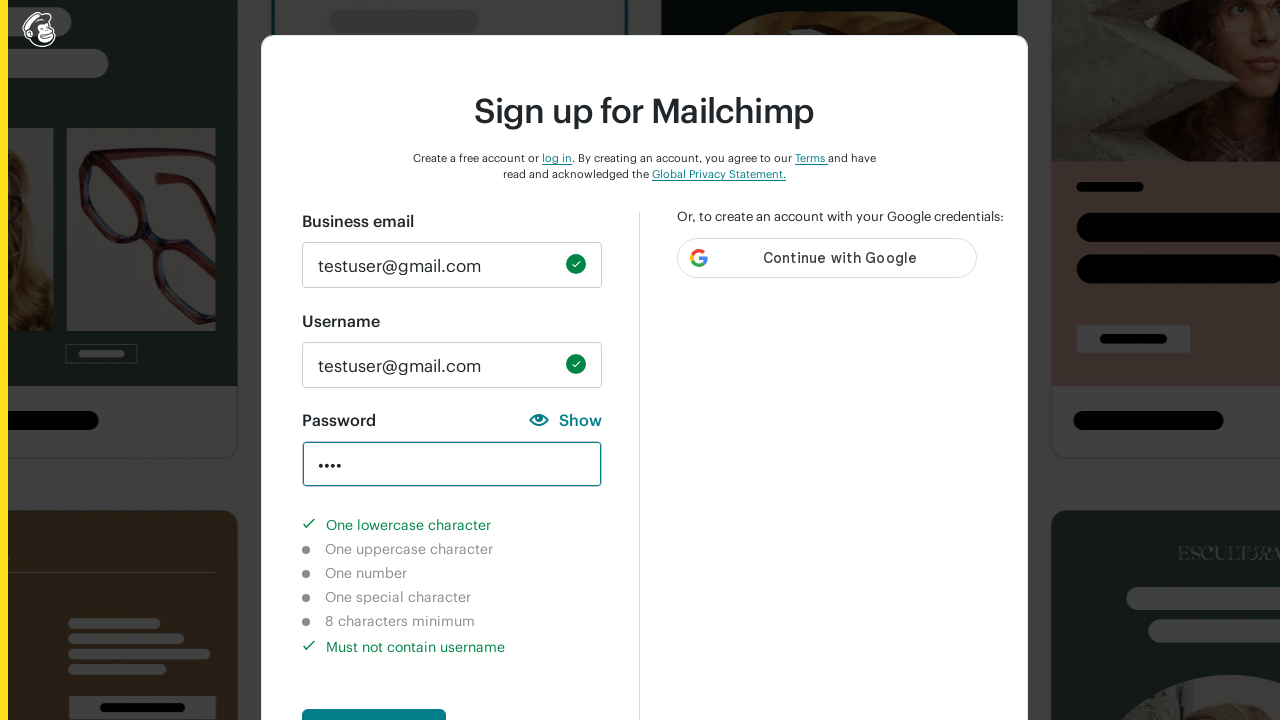

Verified number character requirement is not completed
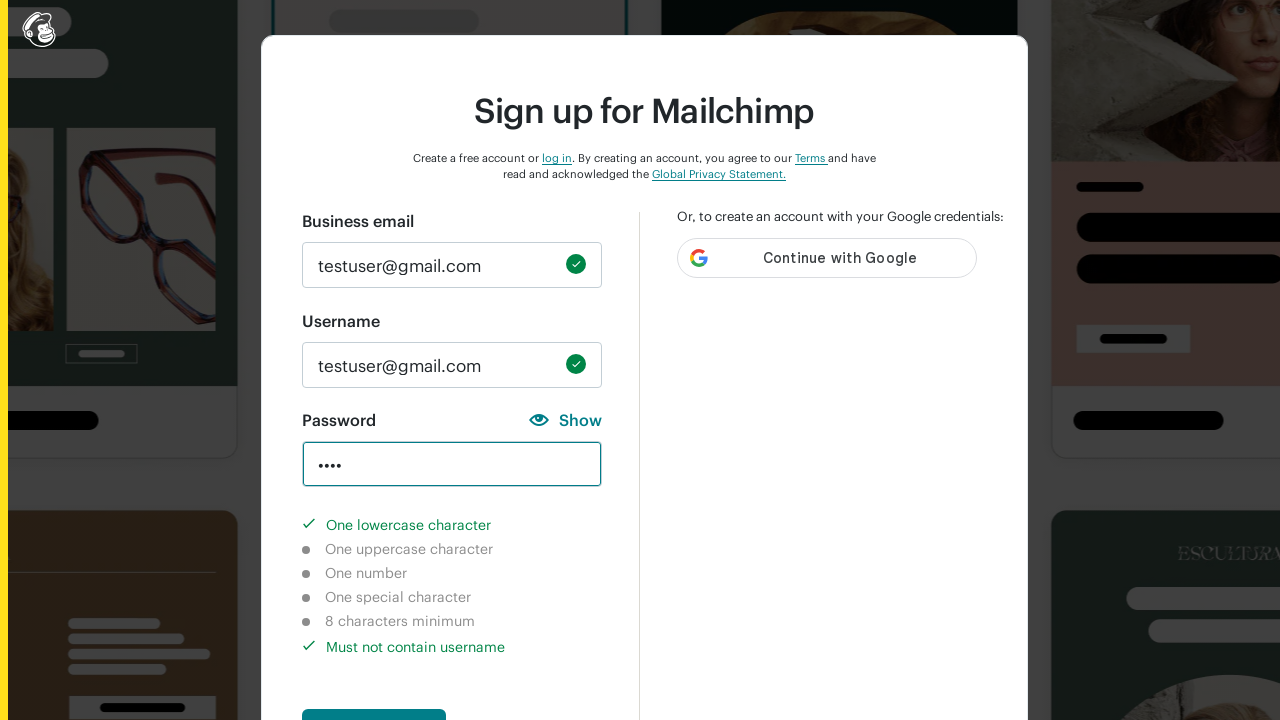

Verified special character requirement is not completed
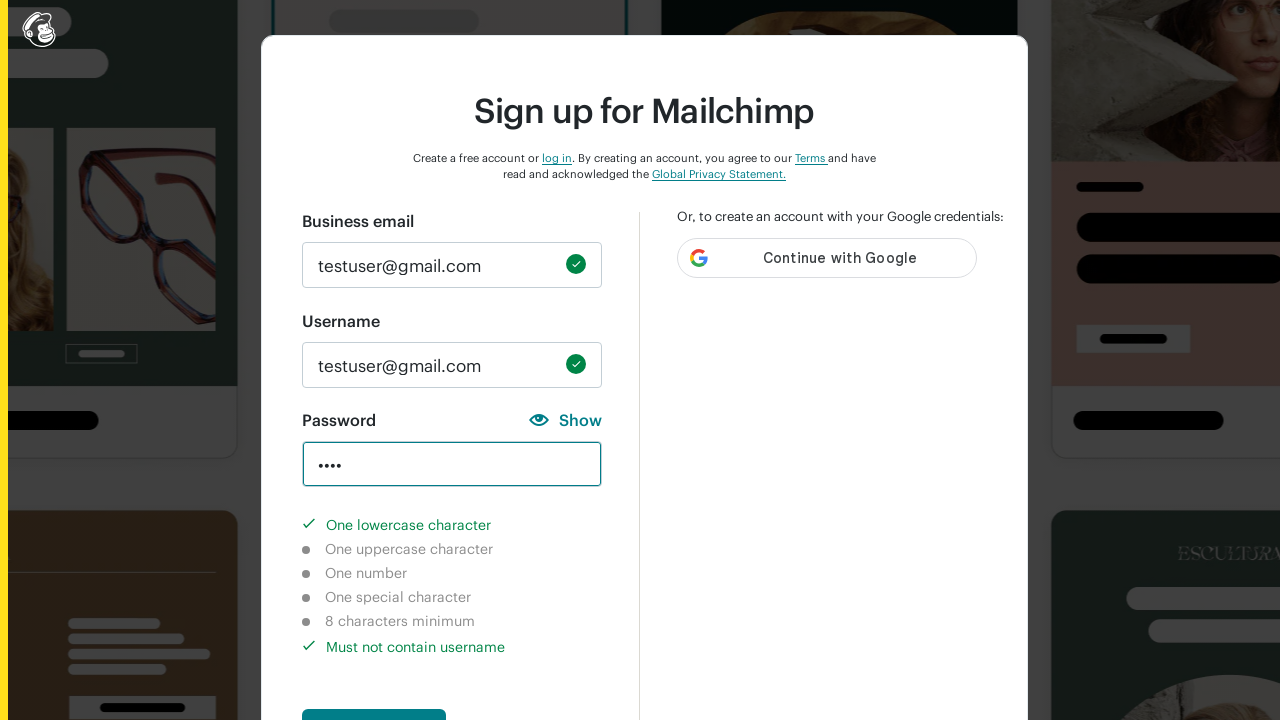

Verified 8 character length requirement is not completed
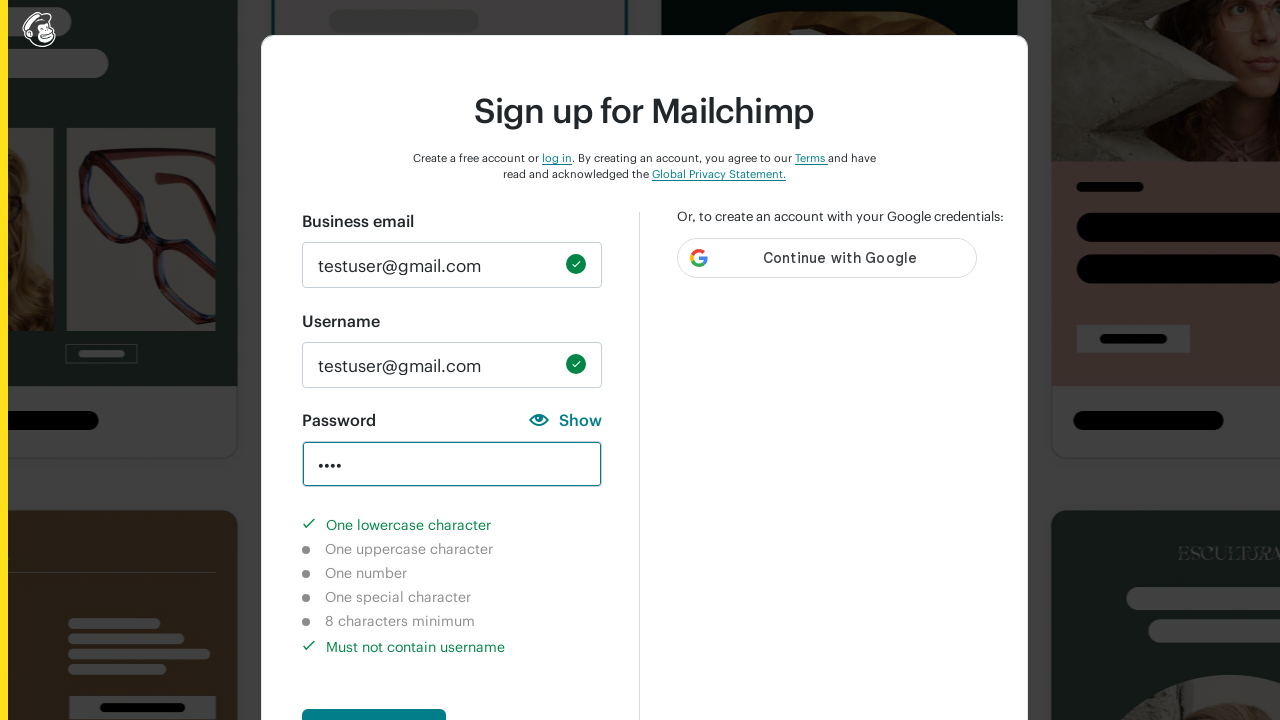

Cleared password field on input#new_password
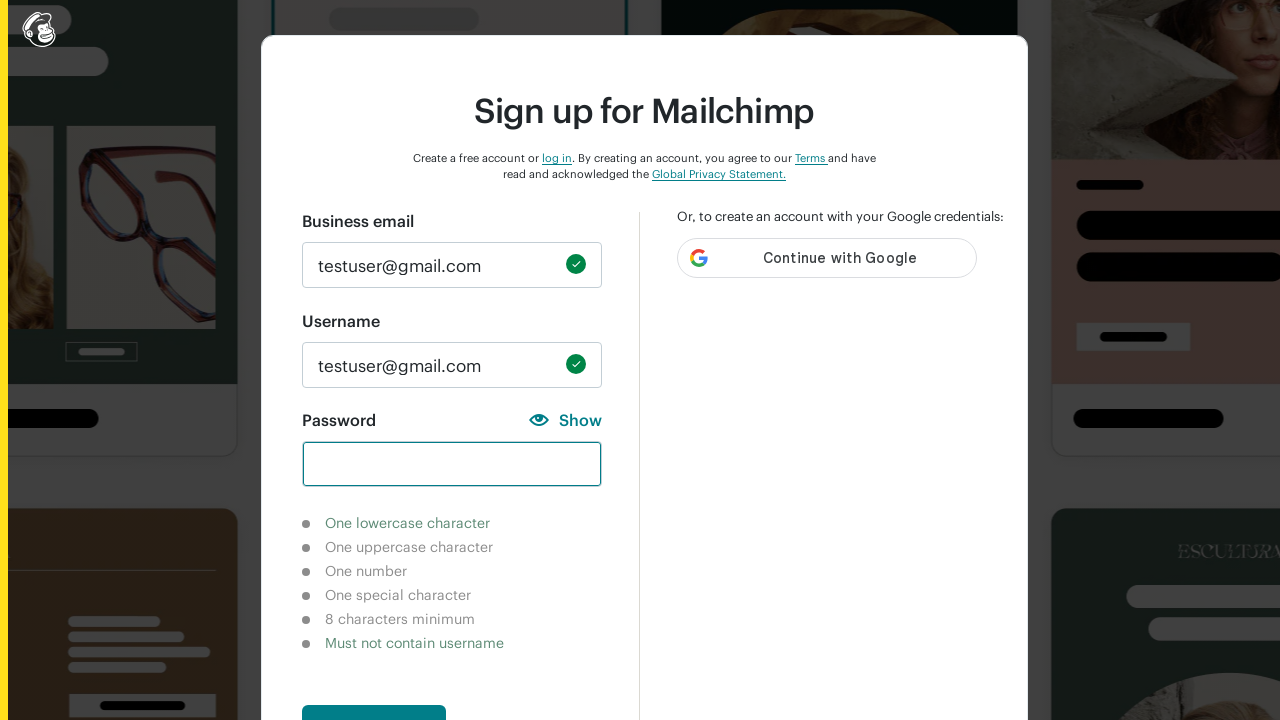

Entered password with uppercase only: 'AUTO' on input#new_password
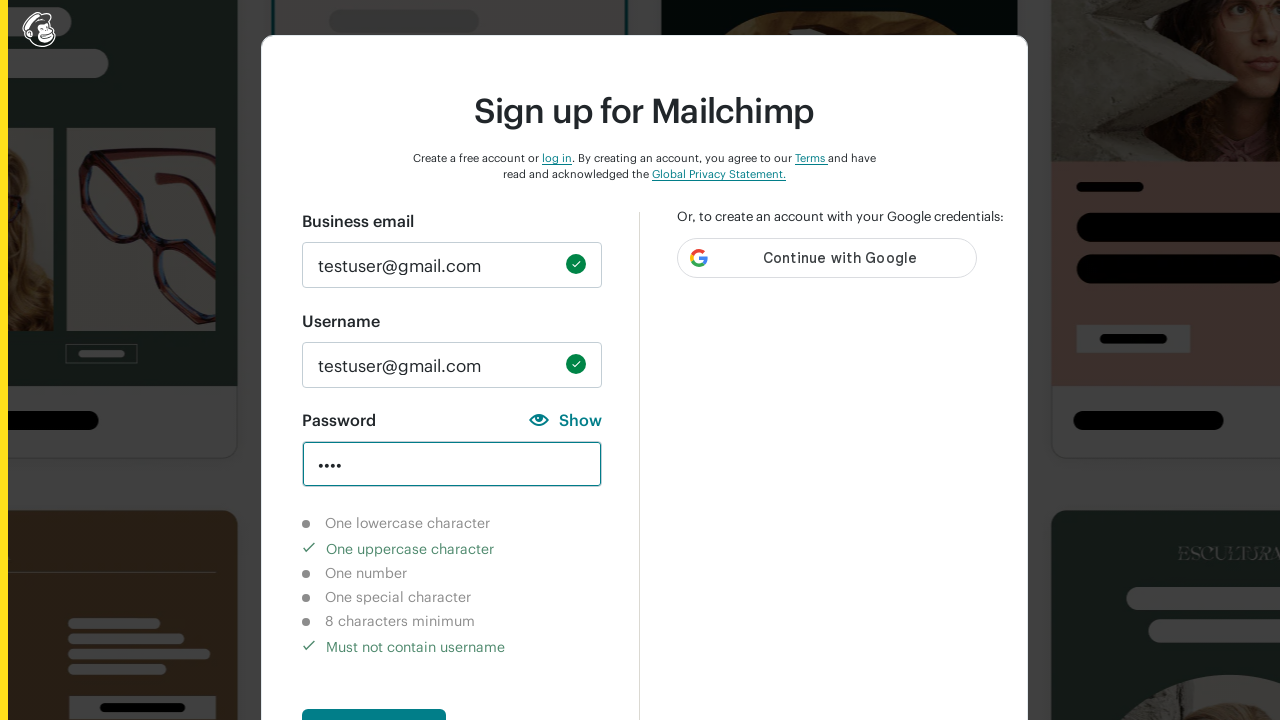

Verified lowercase character requirement is not completed
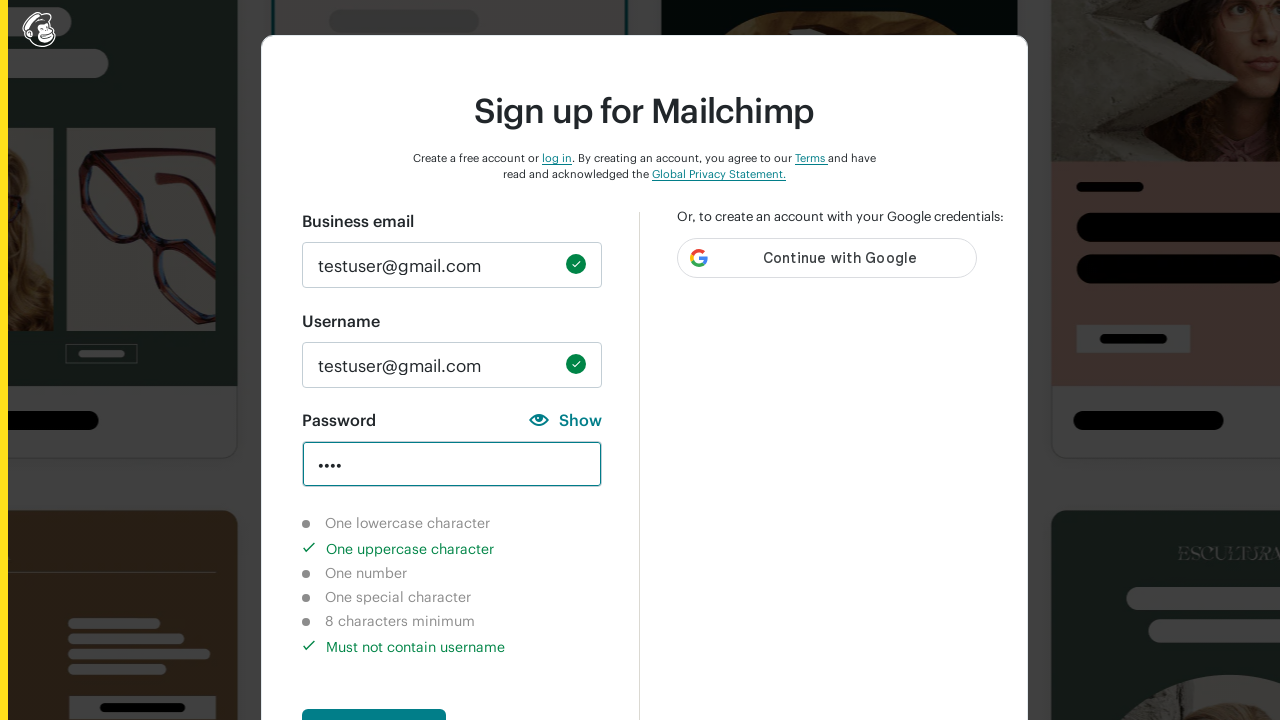

Verified uppercase character requirement is completed
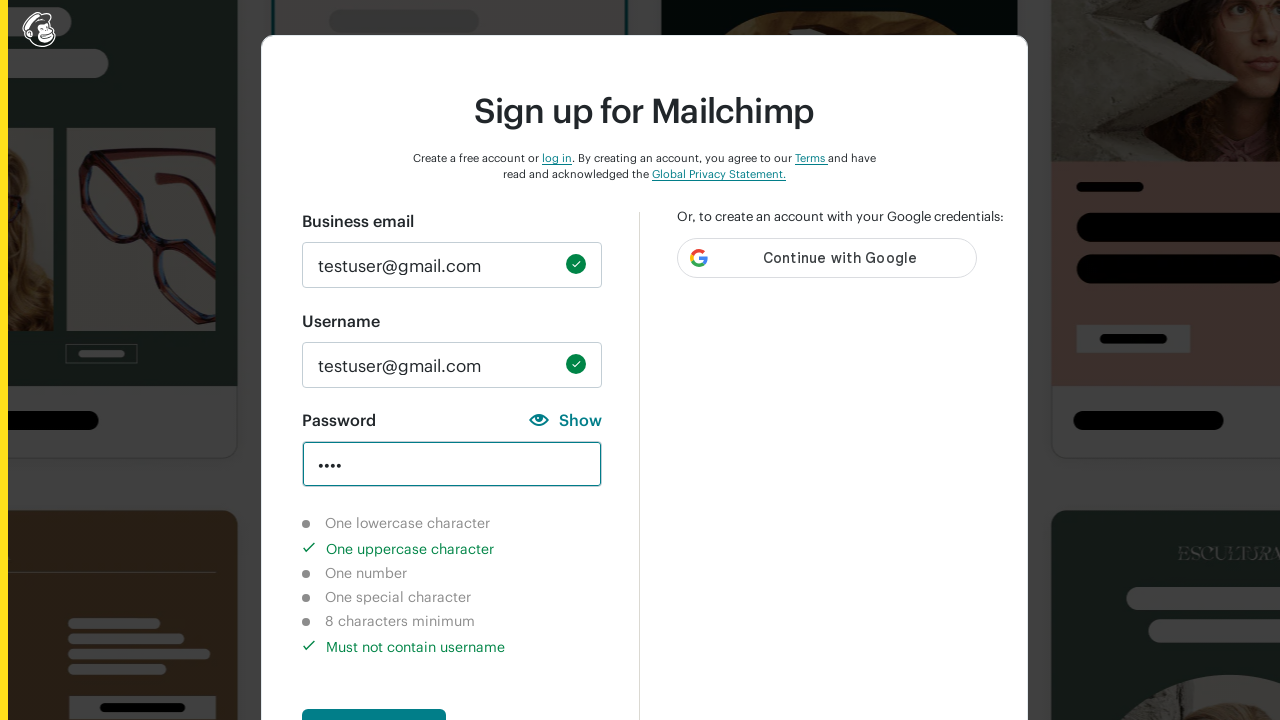

Verified number character requirement is not completed
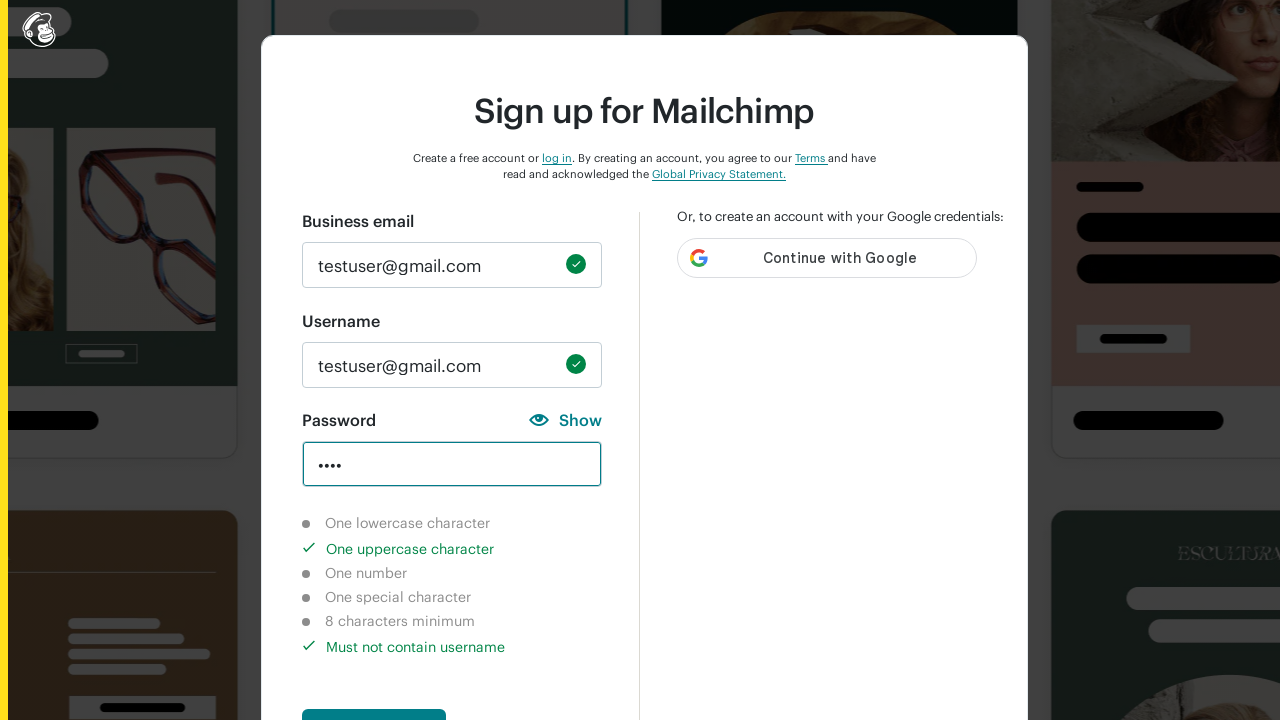

Verified special character requirement is not completed
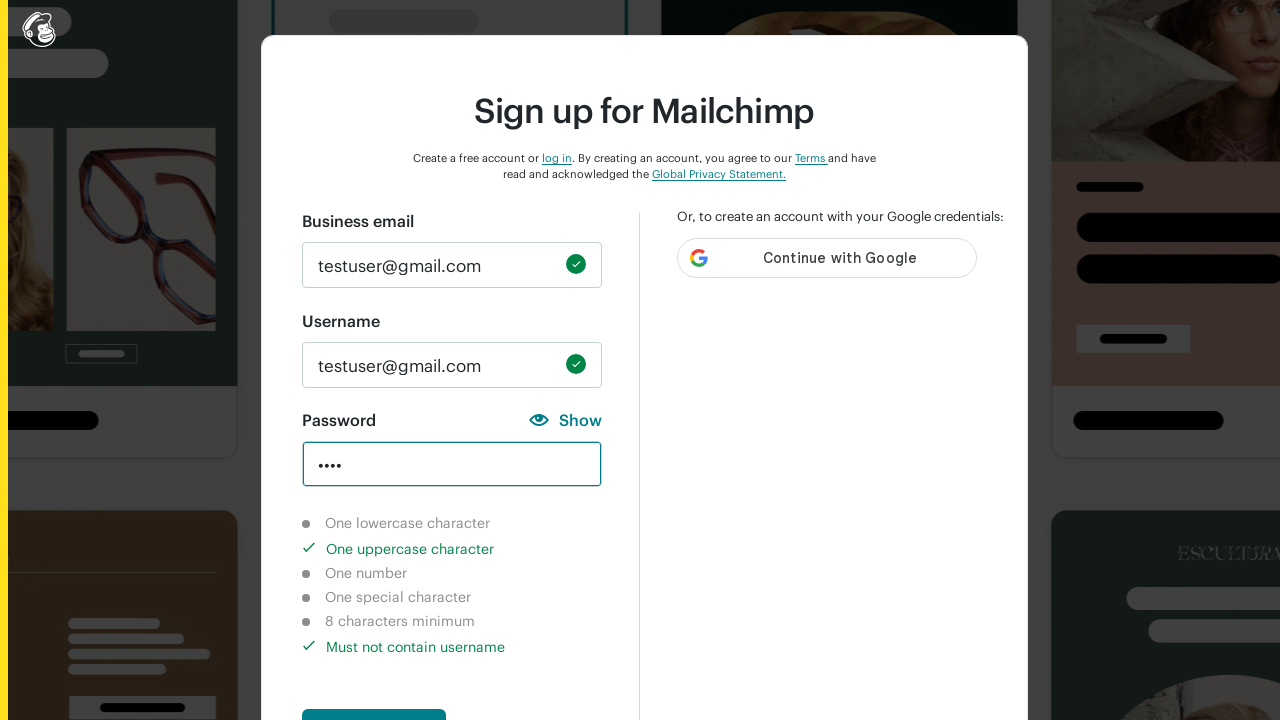

Verified 8 character length requirement is not completed
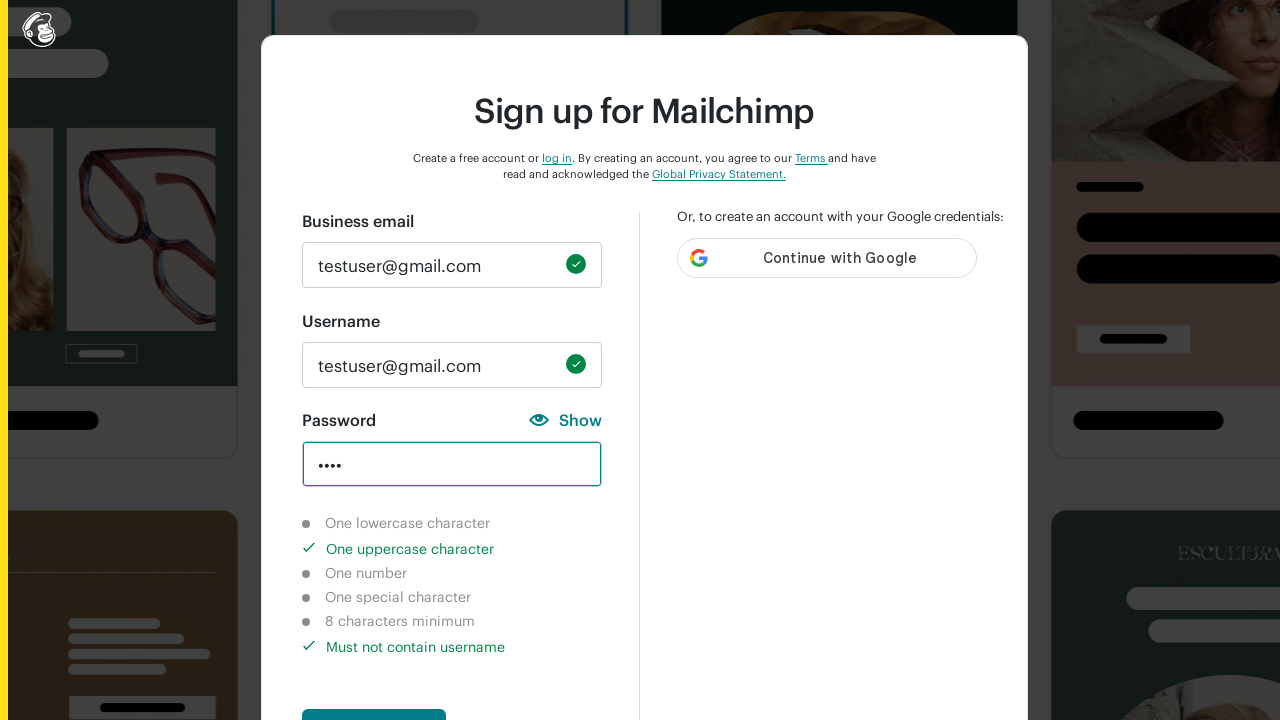

Cleared password field on input#new_password
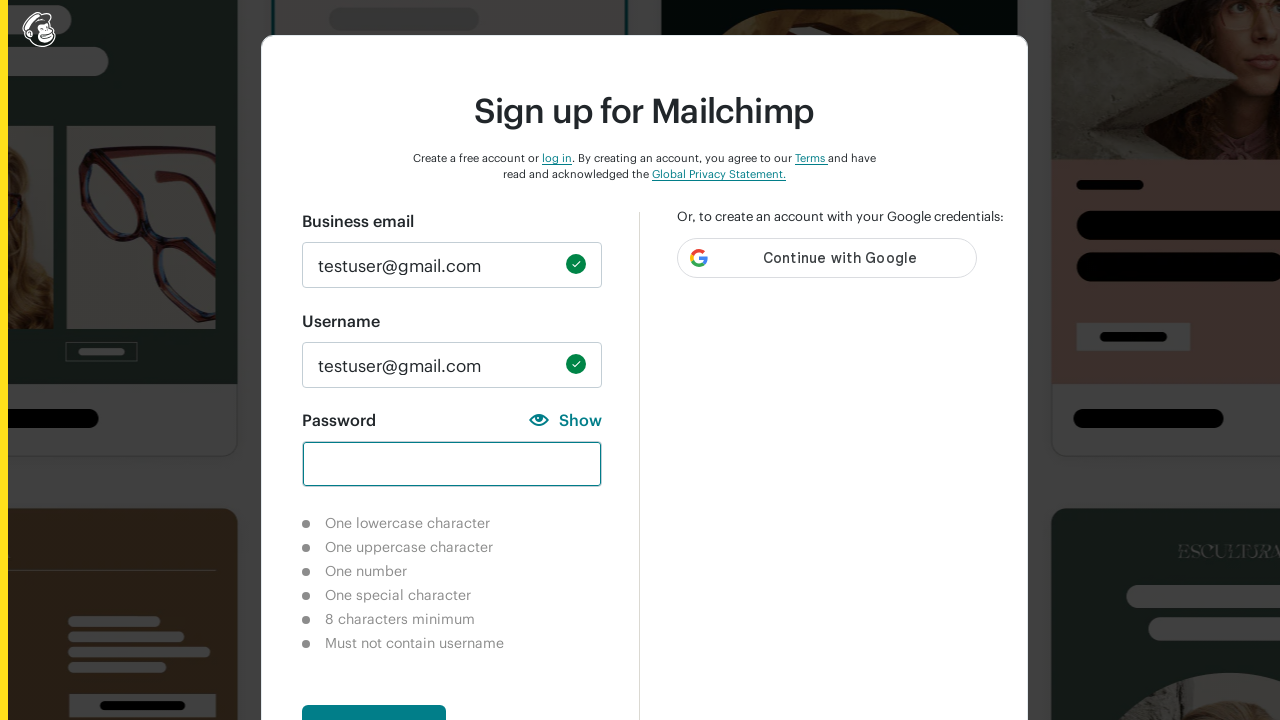

Entered password with special characters only: '@#$:$' on input#new_password
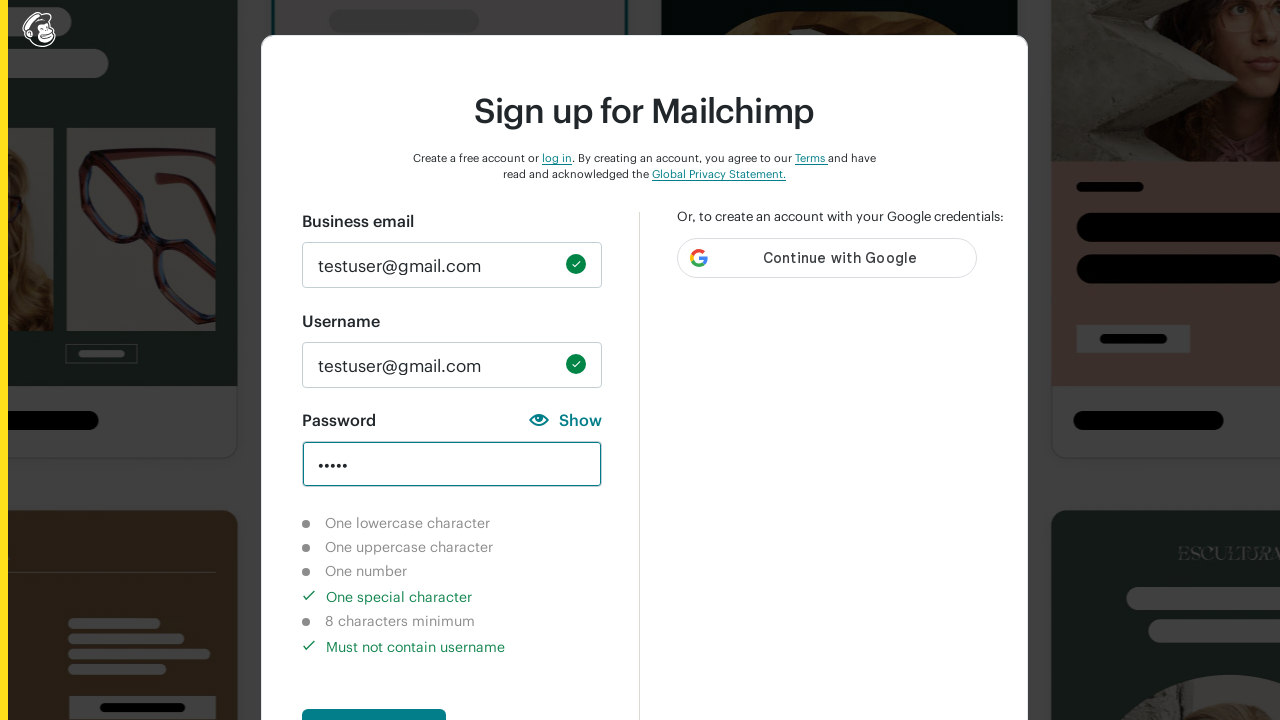

Verified lowercase character requirement is not completed
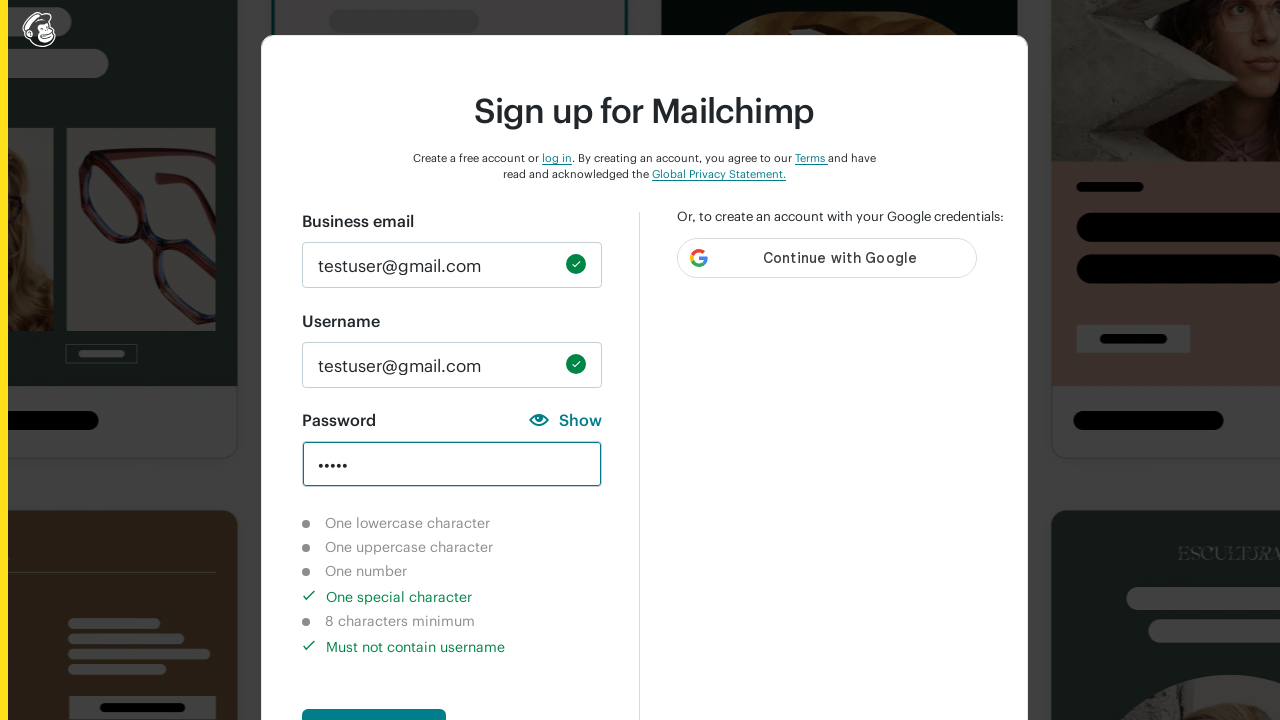

Verified uppercase character requirement is not completed
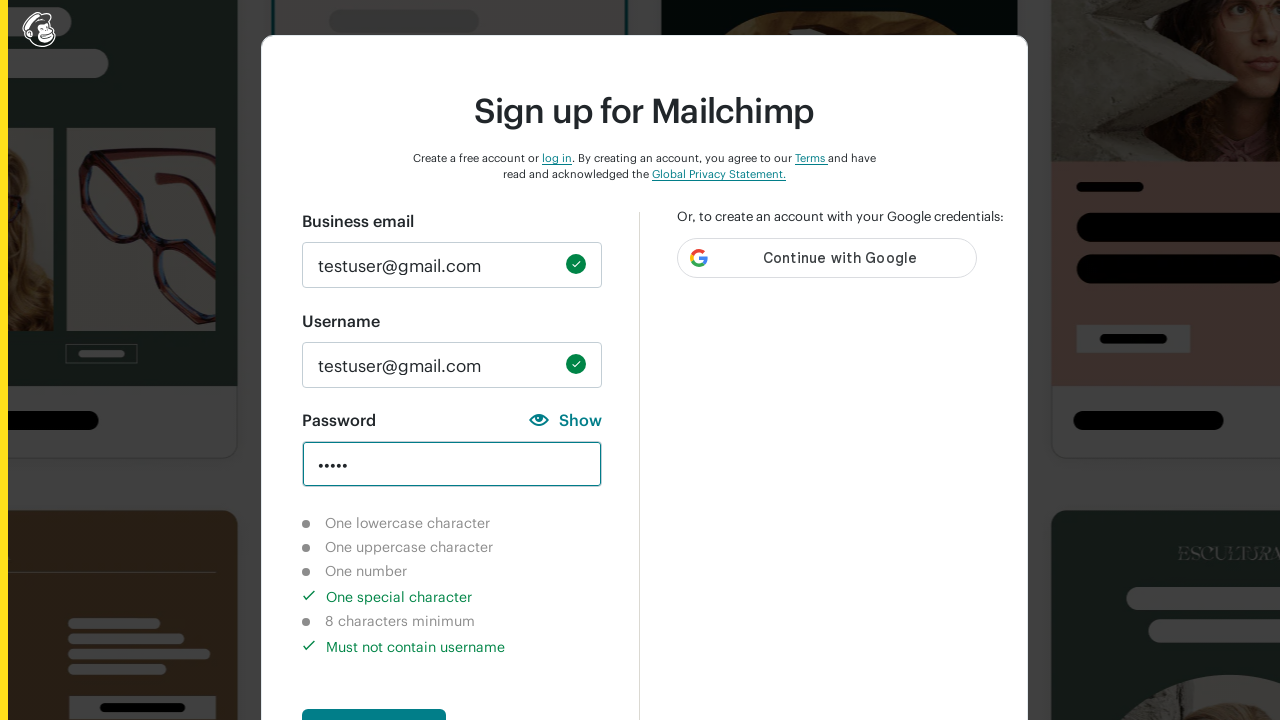

Verified number character requirement is not completed
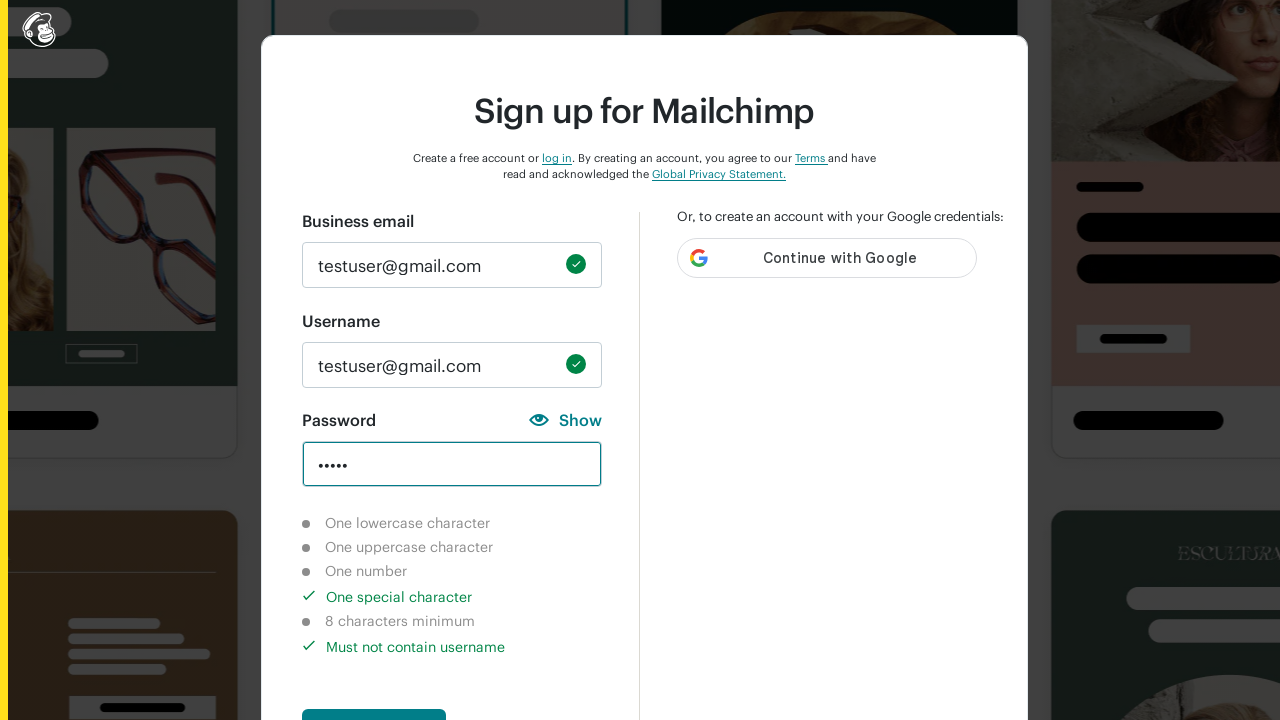

Verified special character requirement is completed
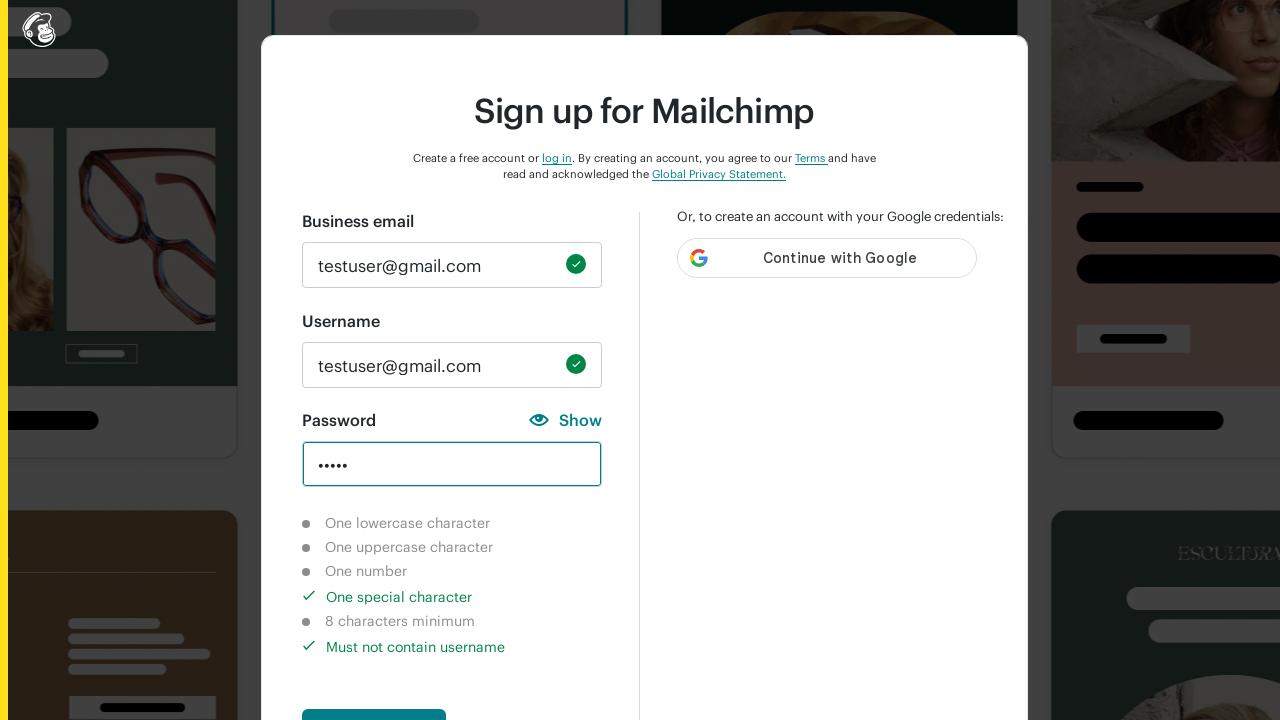

Verified 8 character length requirement is not completed
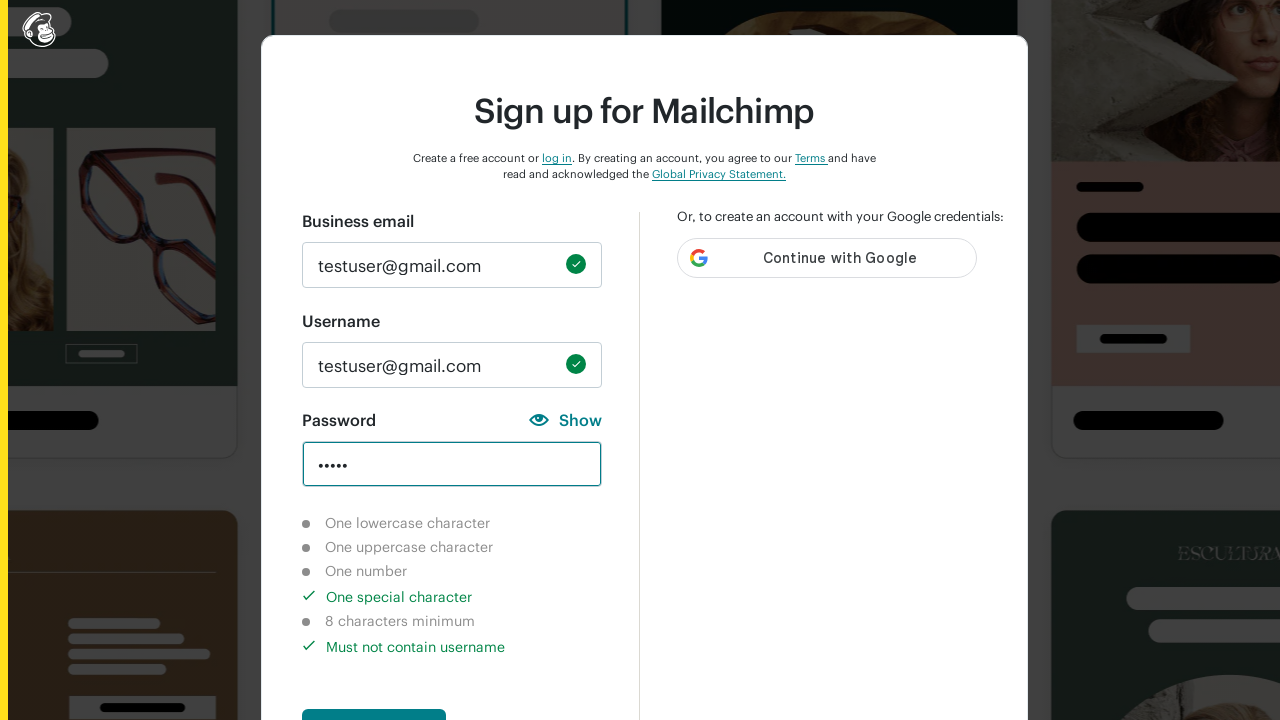

Cleared password field on input#new_password
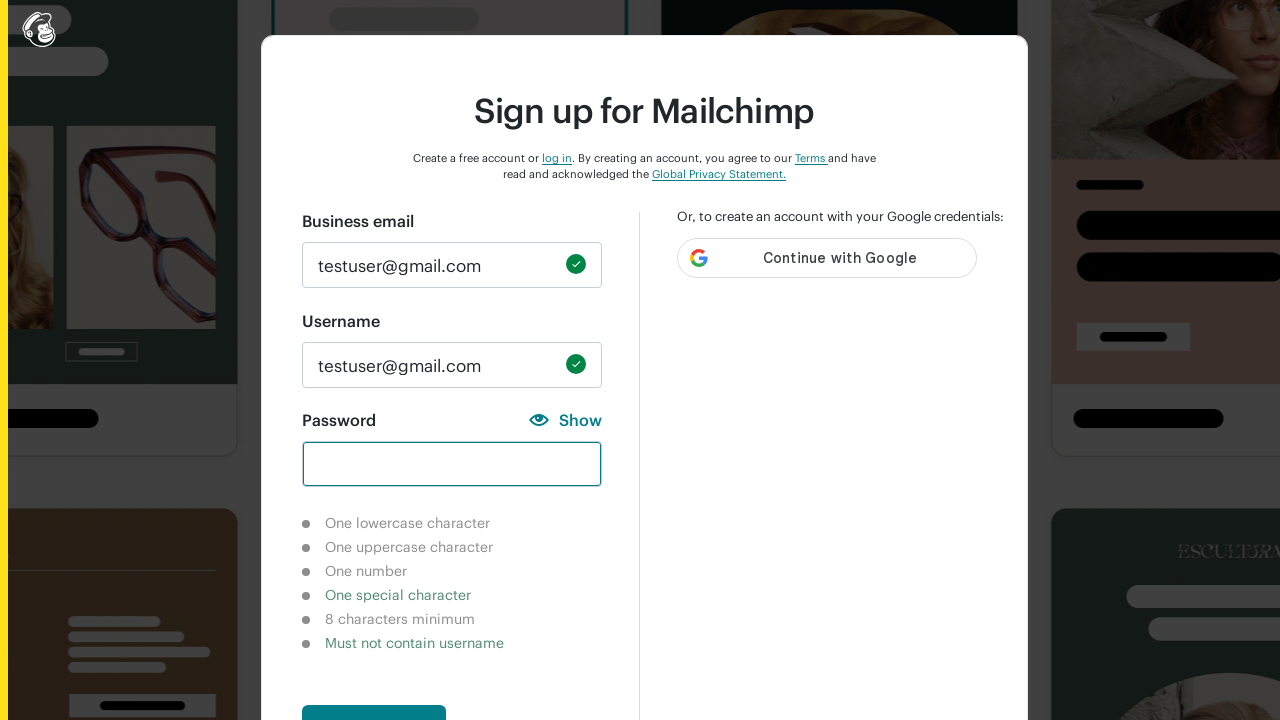

Entered password with 8 characters length: '12345678' on input#new_password
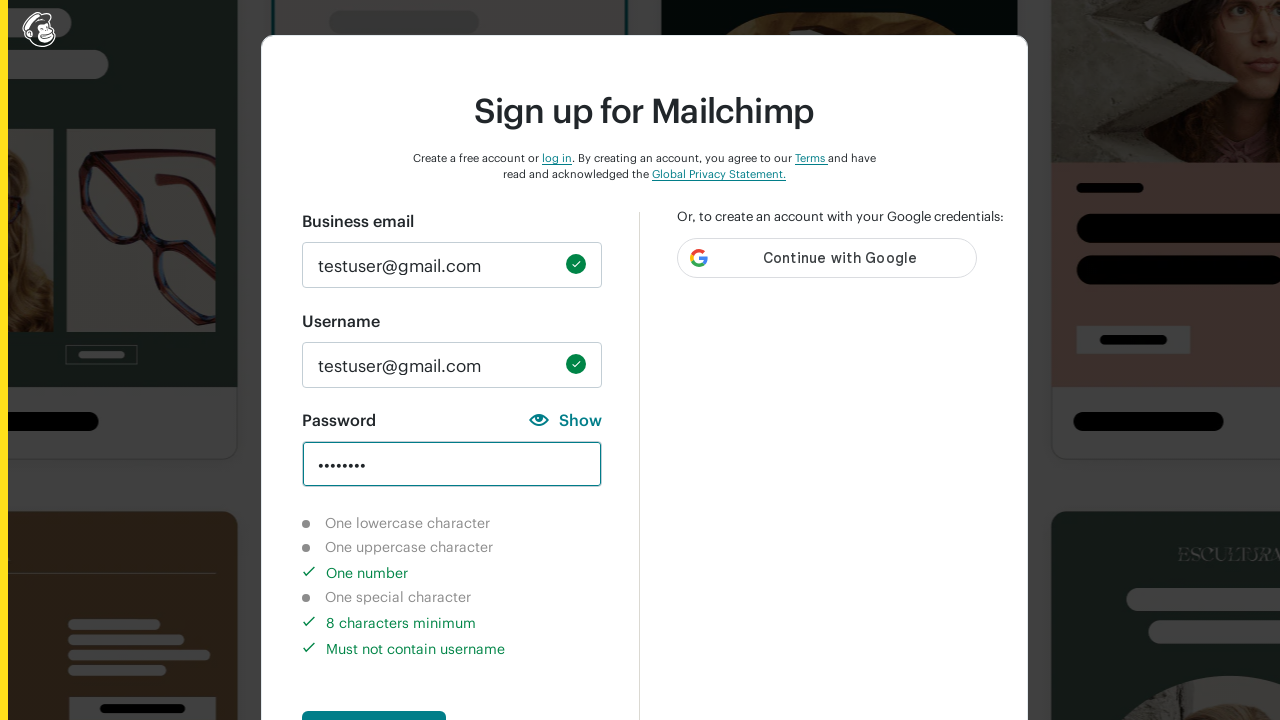

Verified lowercase character requirement is not completed
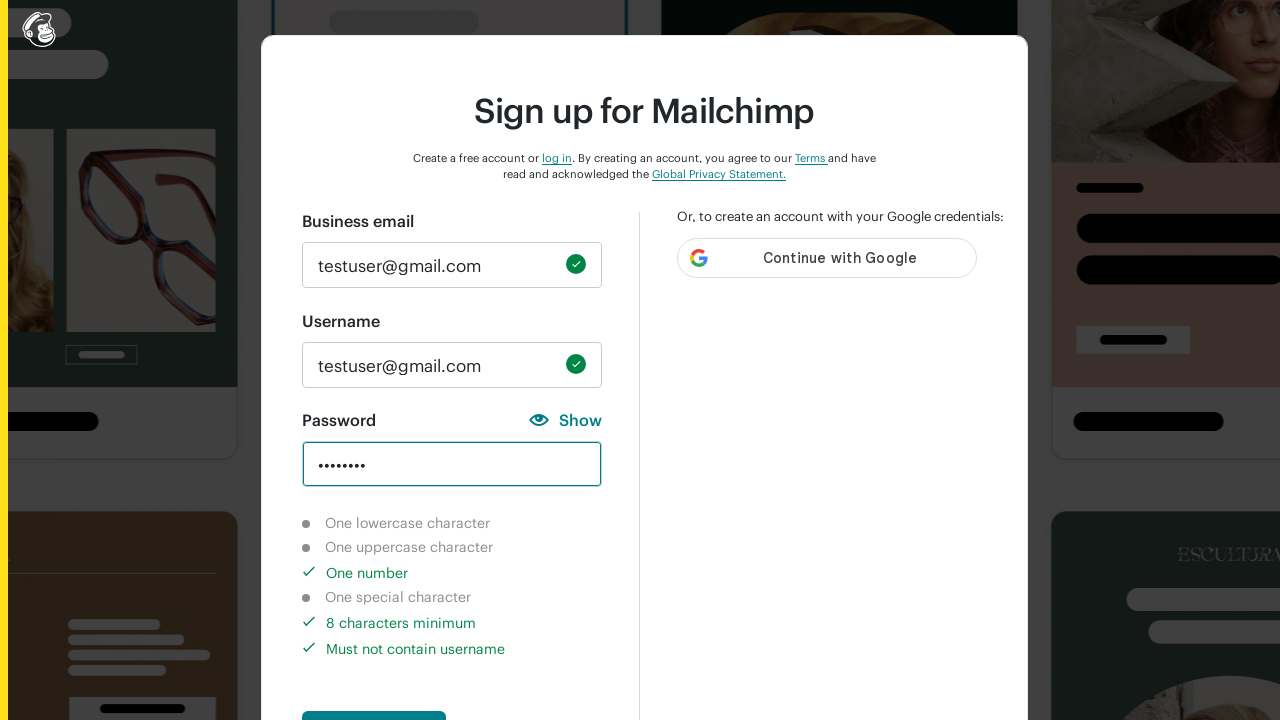

Verified uppercase character requirement is not completed
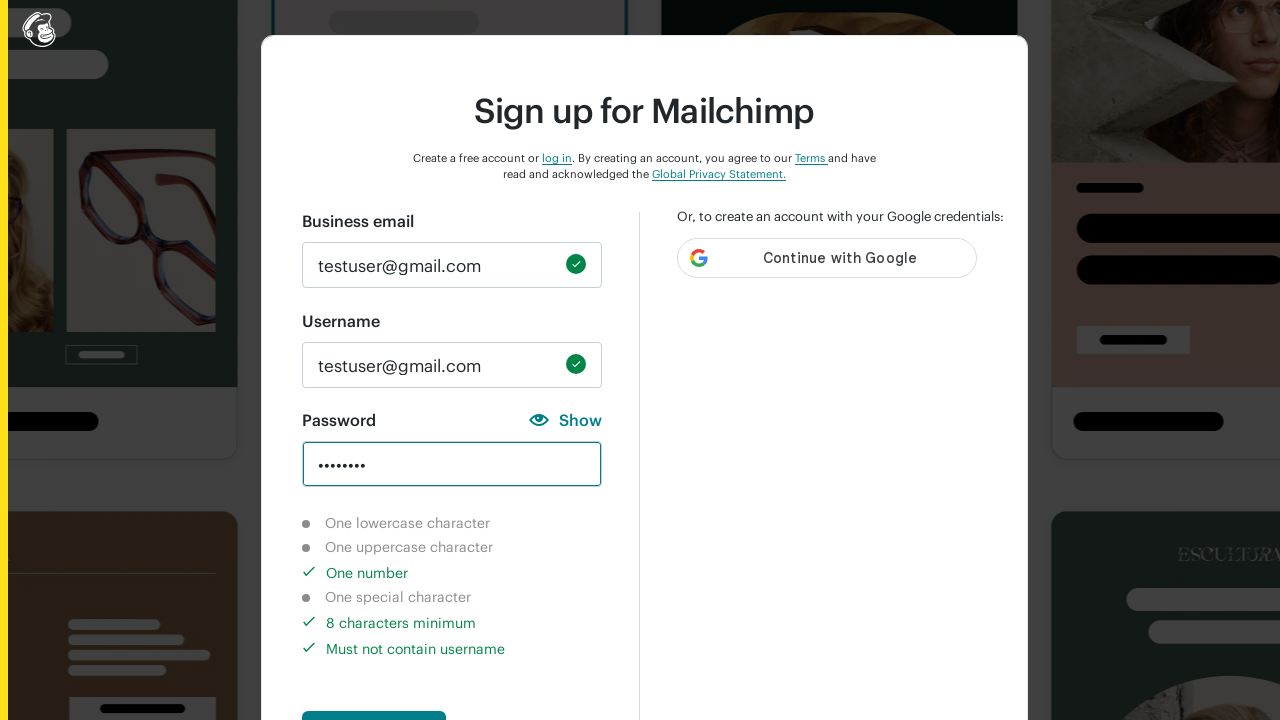

Verified number character requirement is completed
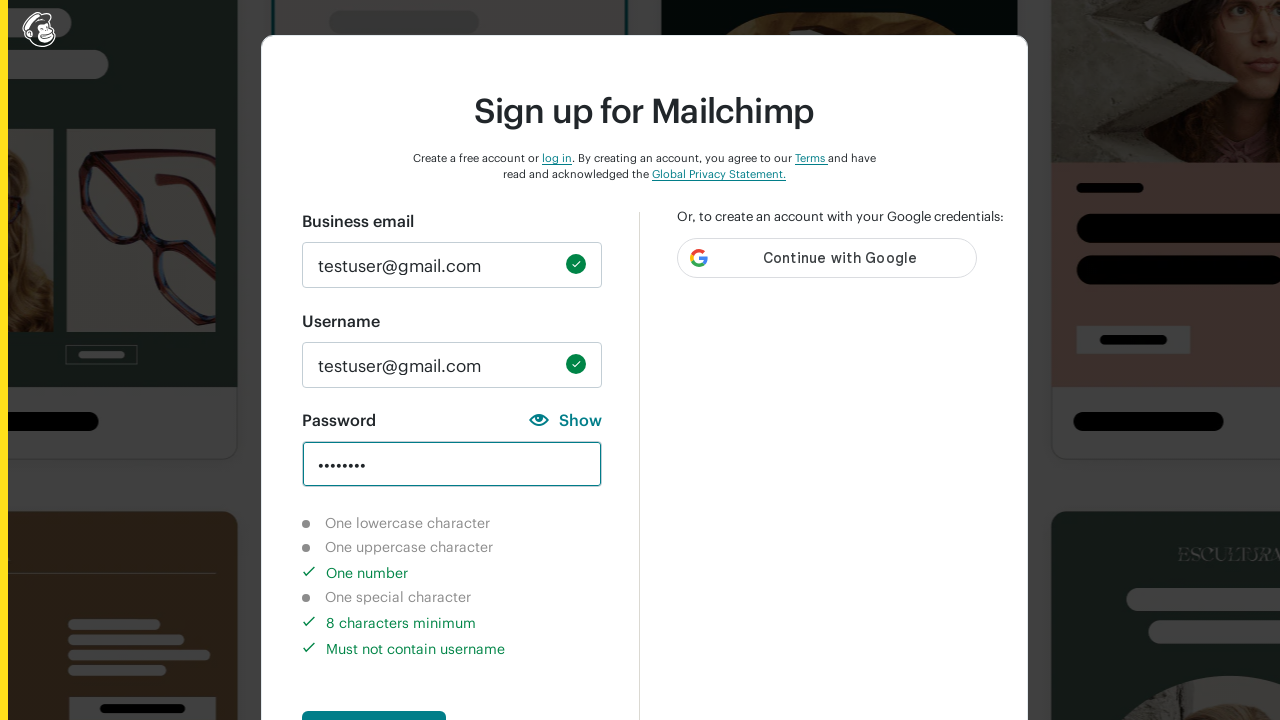

Verified special character requirement is not completed
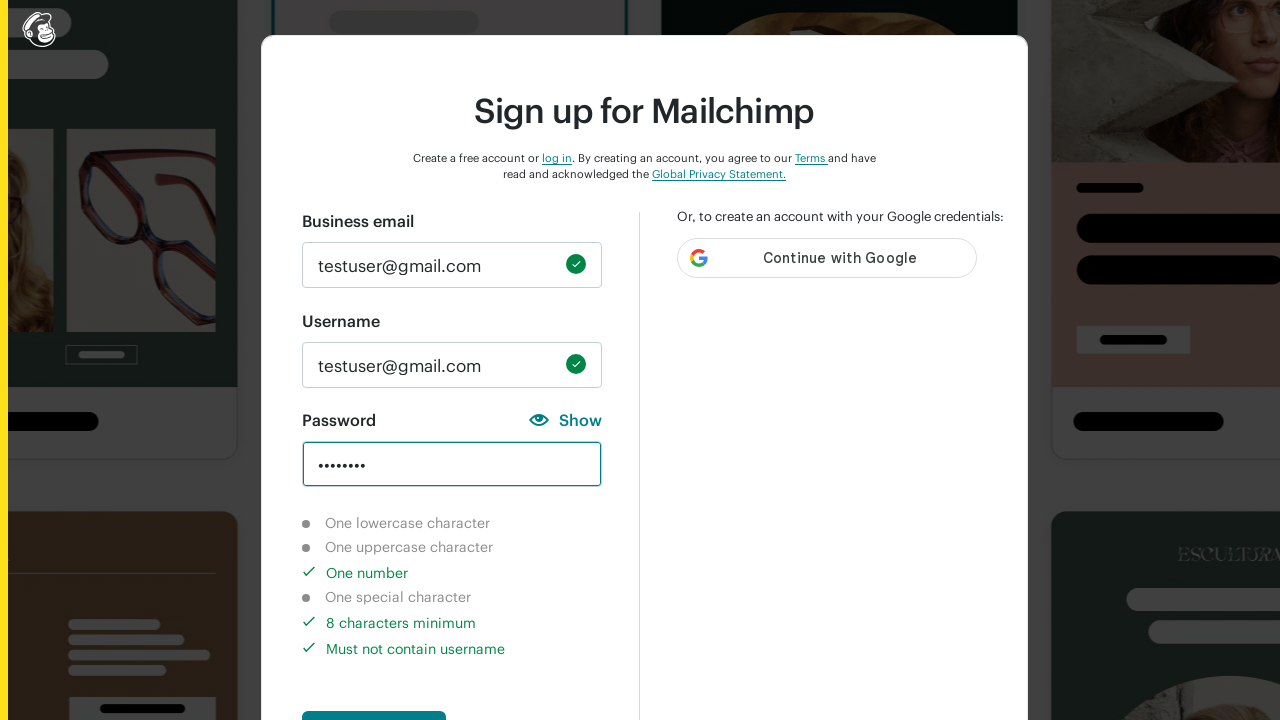

Verified 8 character length requirement is completed
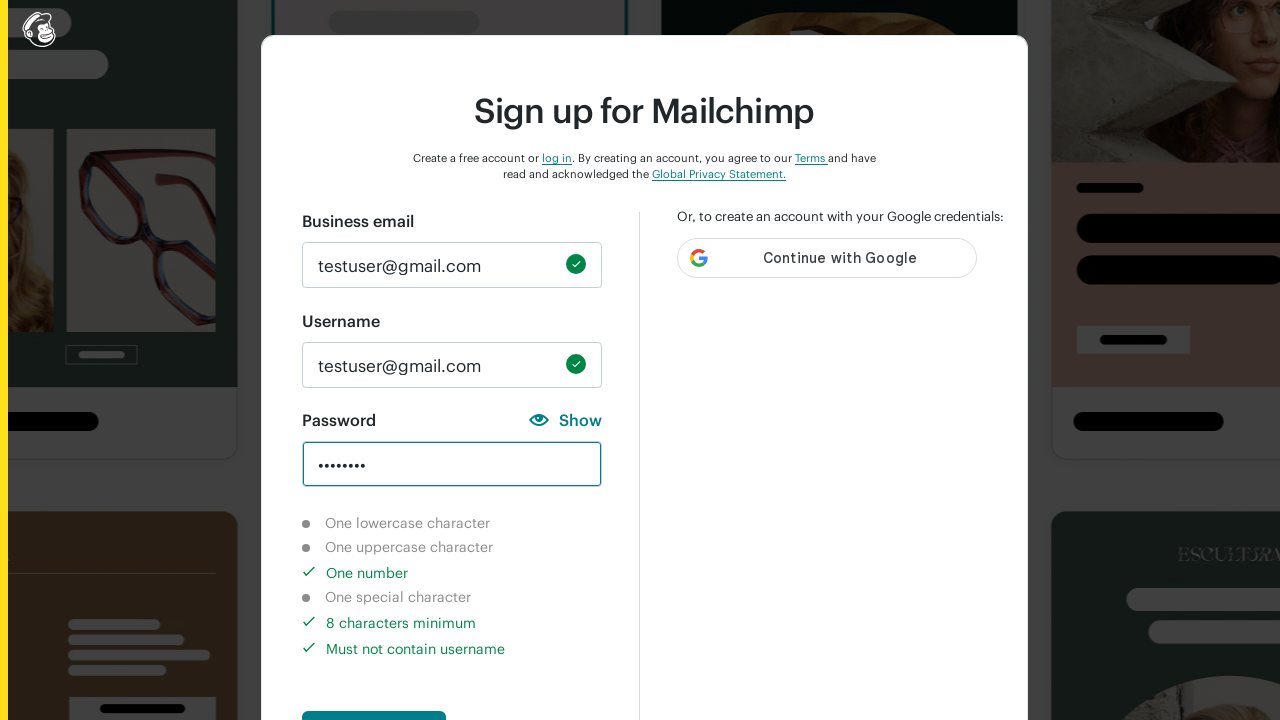

Cleared password field on input#new_password
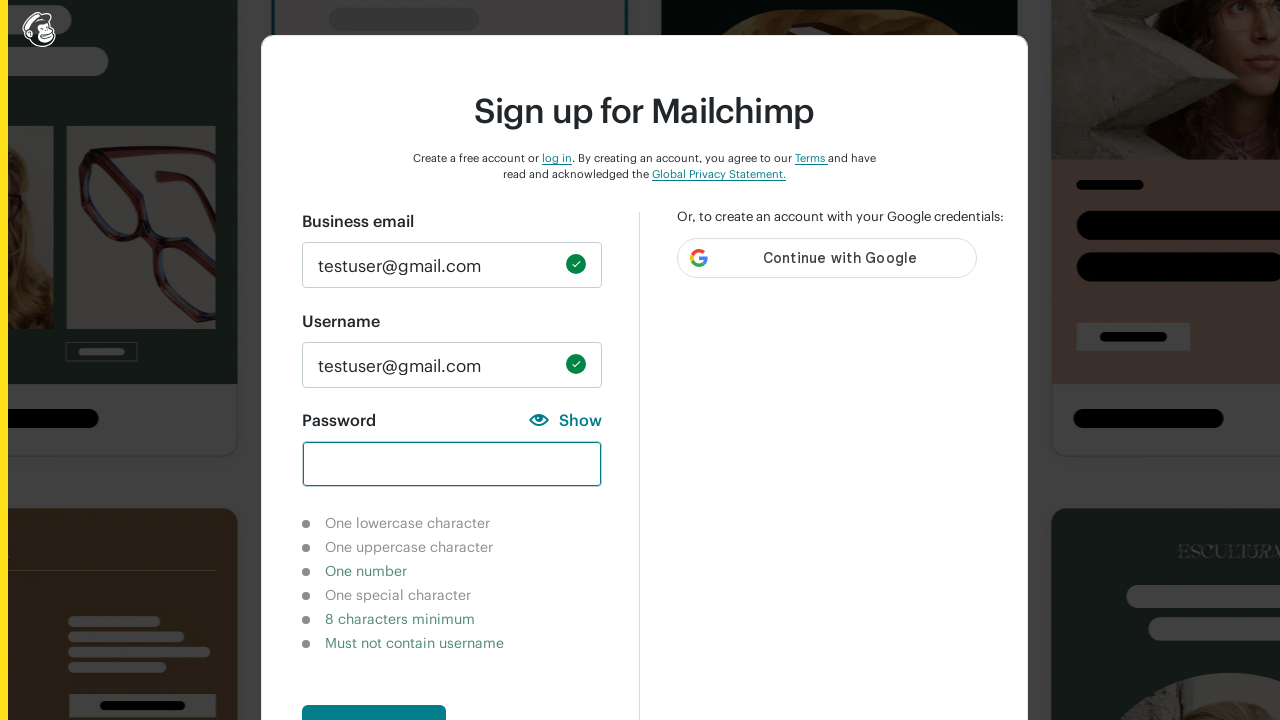

Entered valid password: 'Test@123' on input#new_password
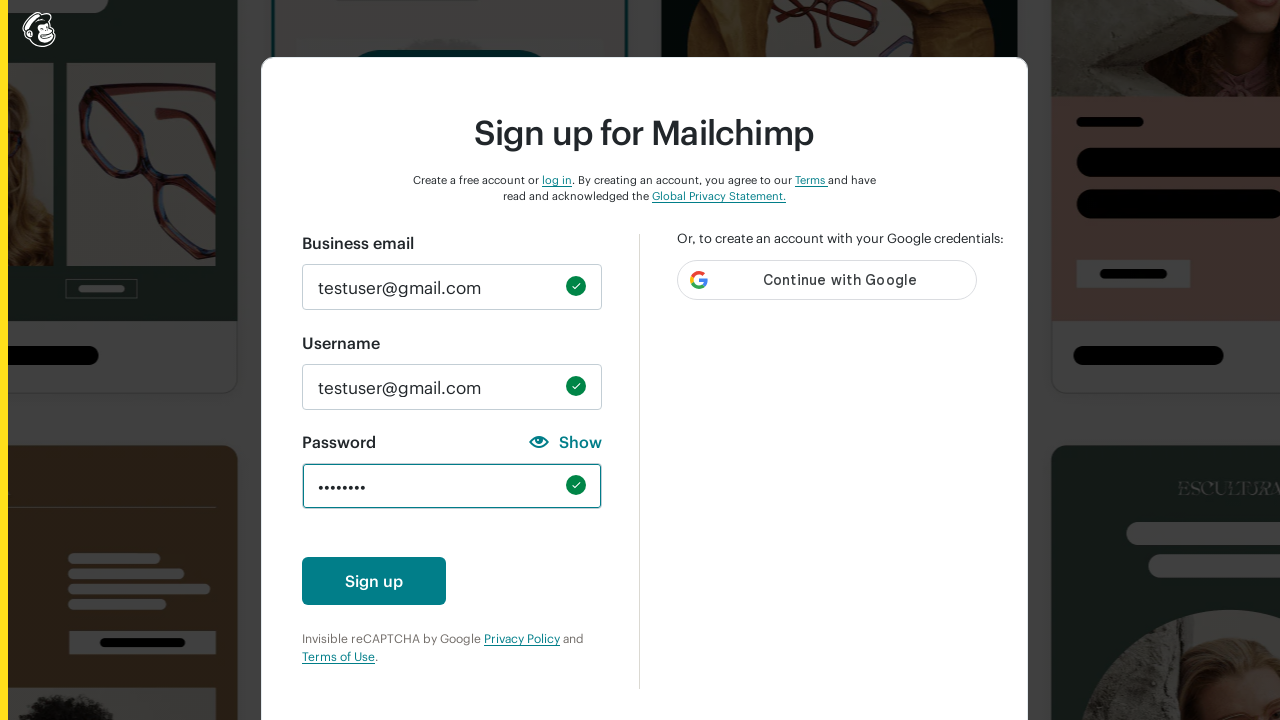

Verified lowercase character validation indicator is hidden for valid password
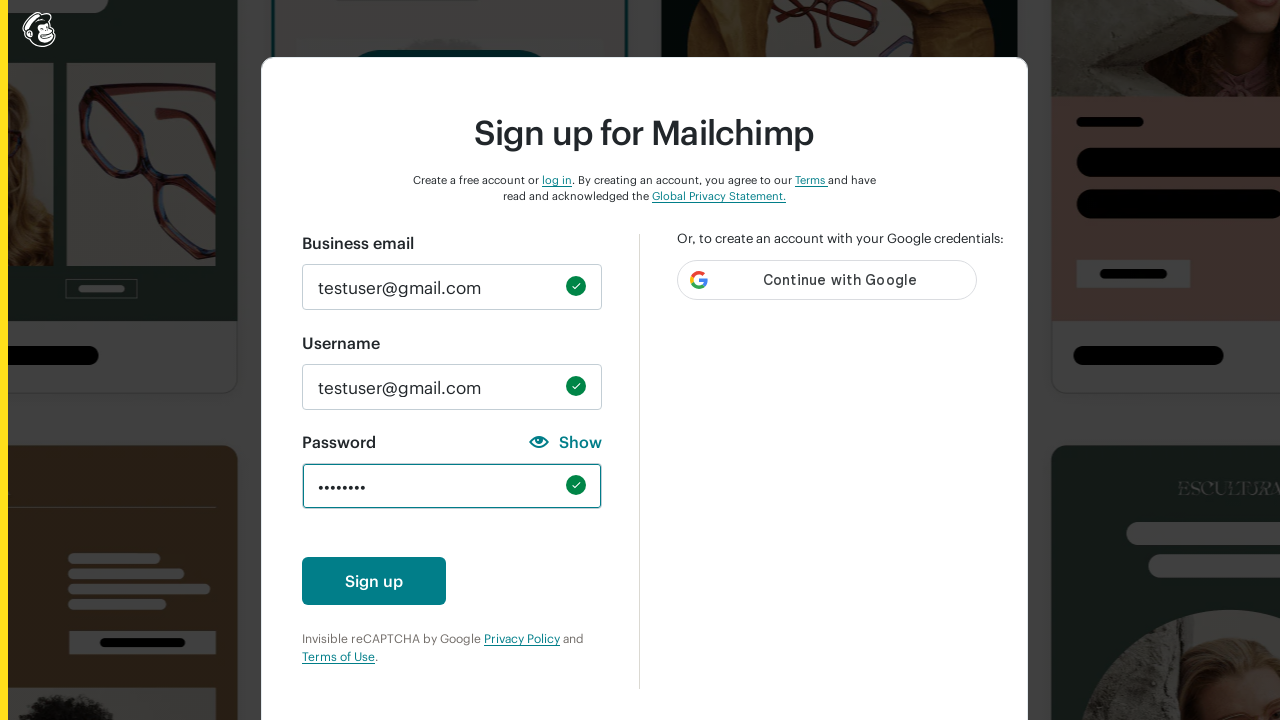

Verified uppercase character validation indicator is hidden for valid password
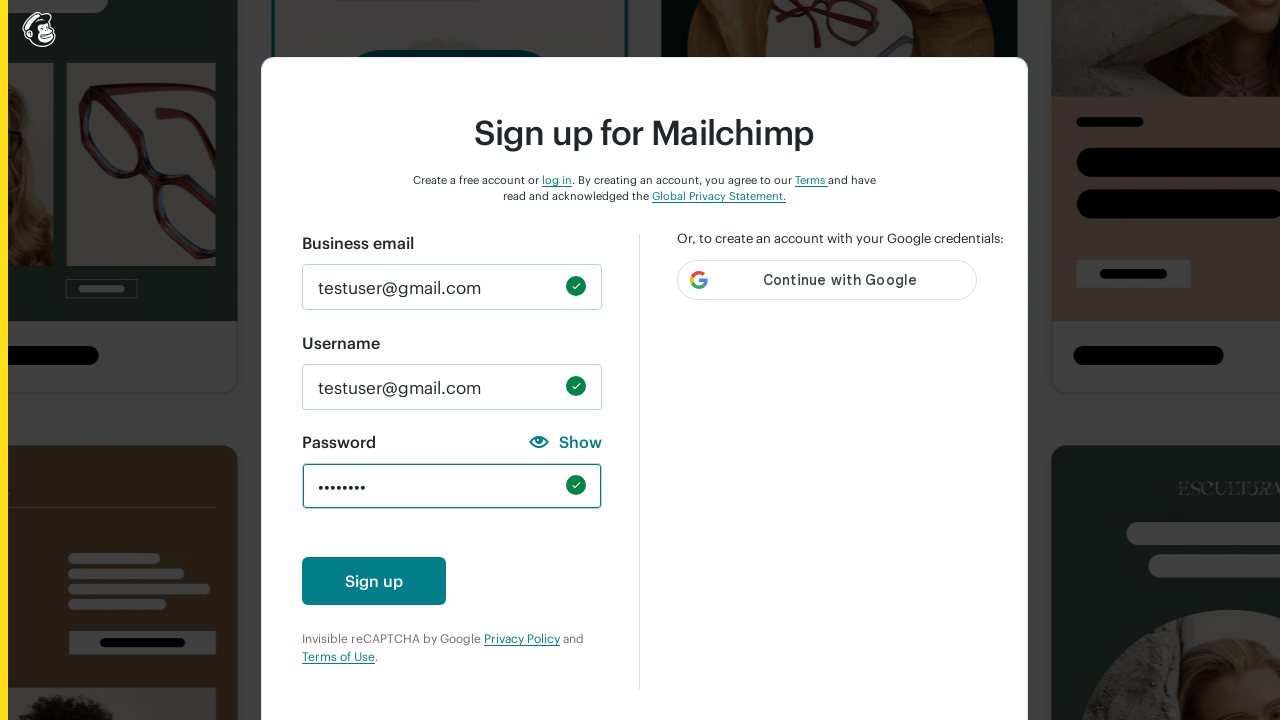

Verified number character validation indicator is hidden for valid password
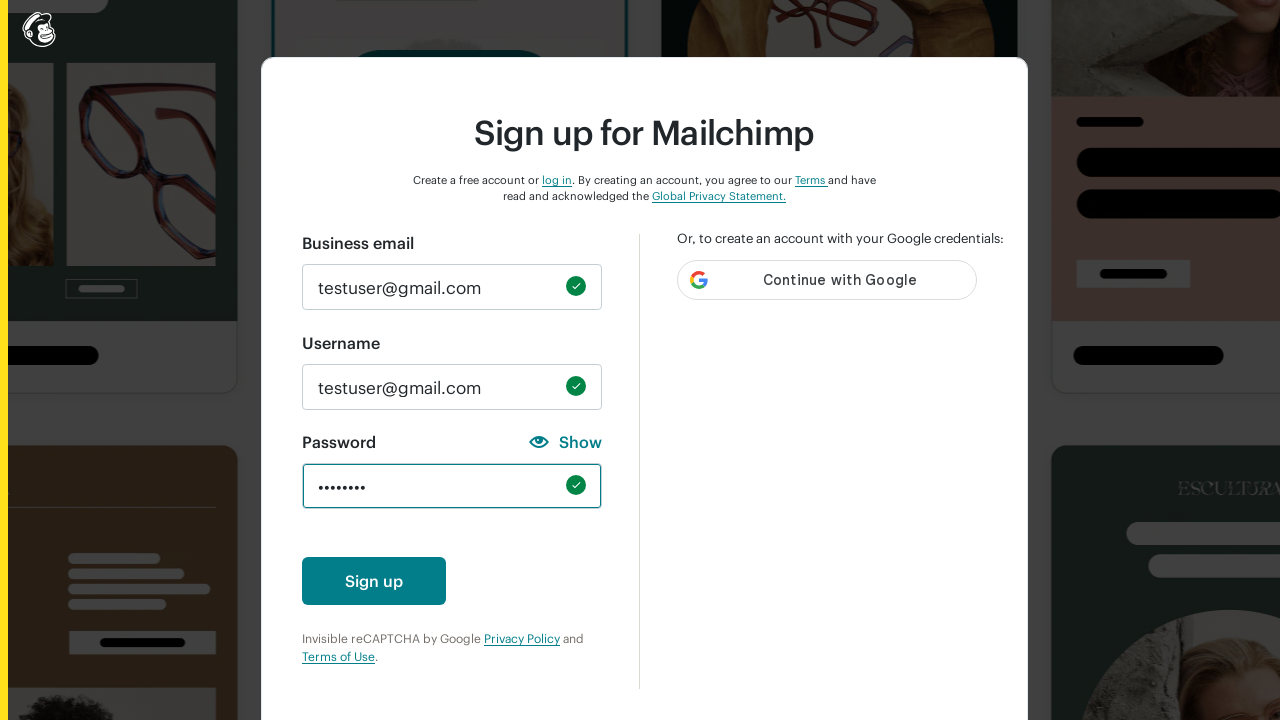

Verified special character validation indicator is hidden for valid password
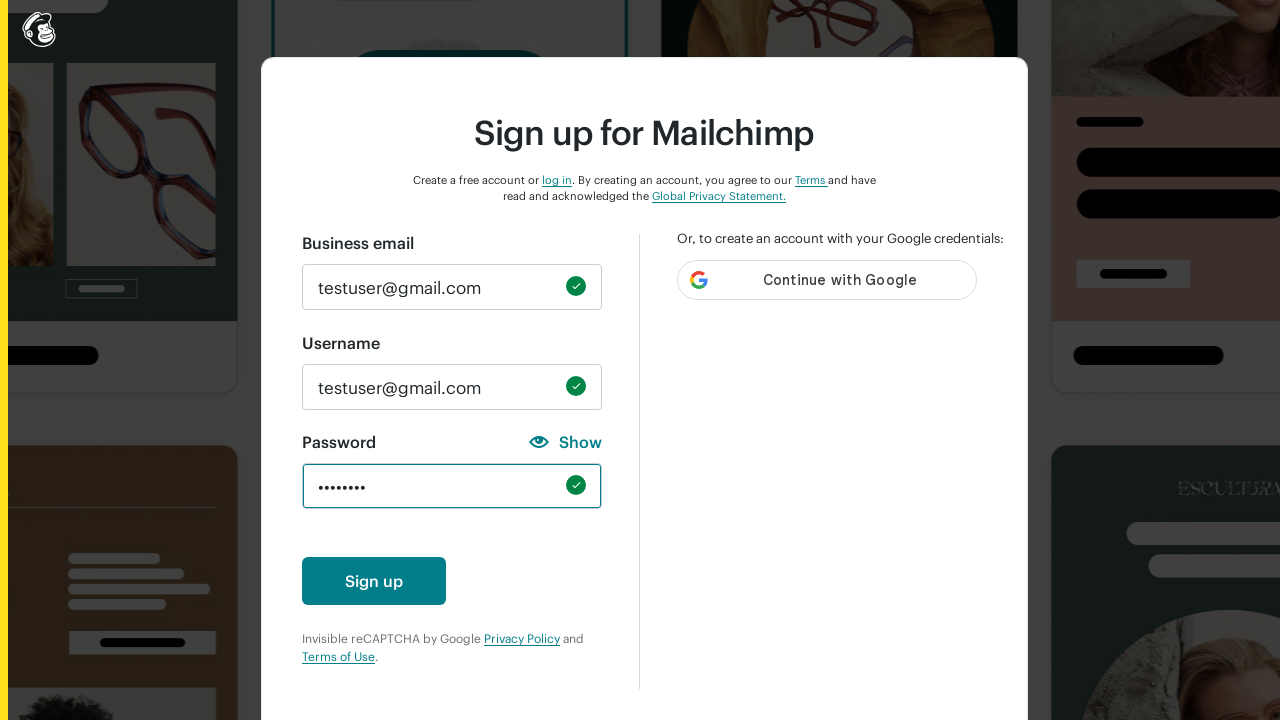

Verified 8 character length validation indicator is hidden for valid password
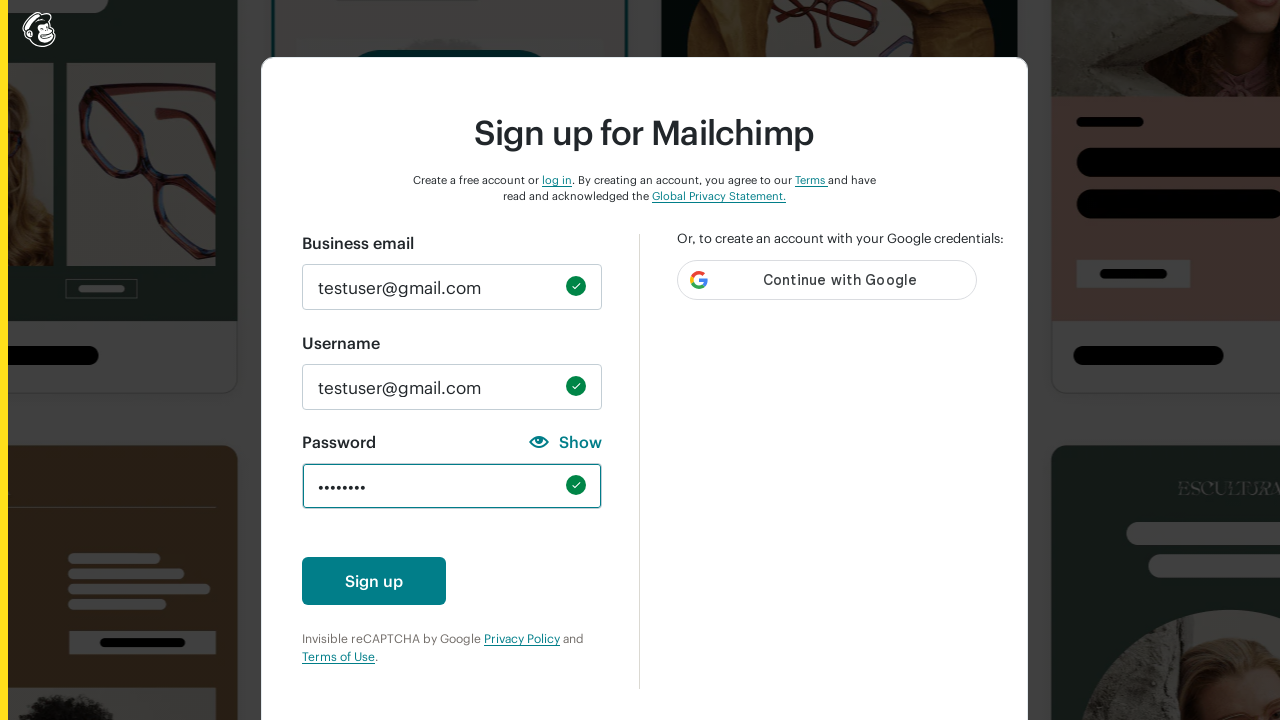

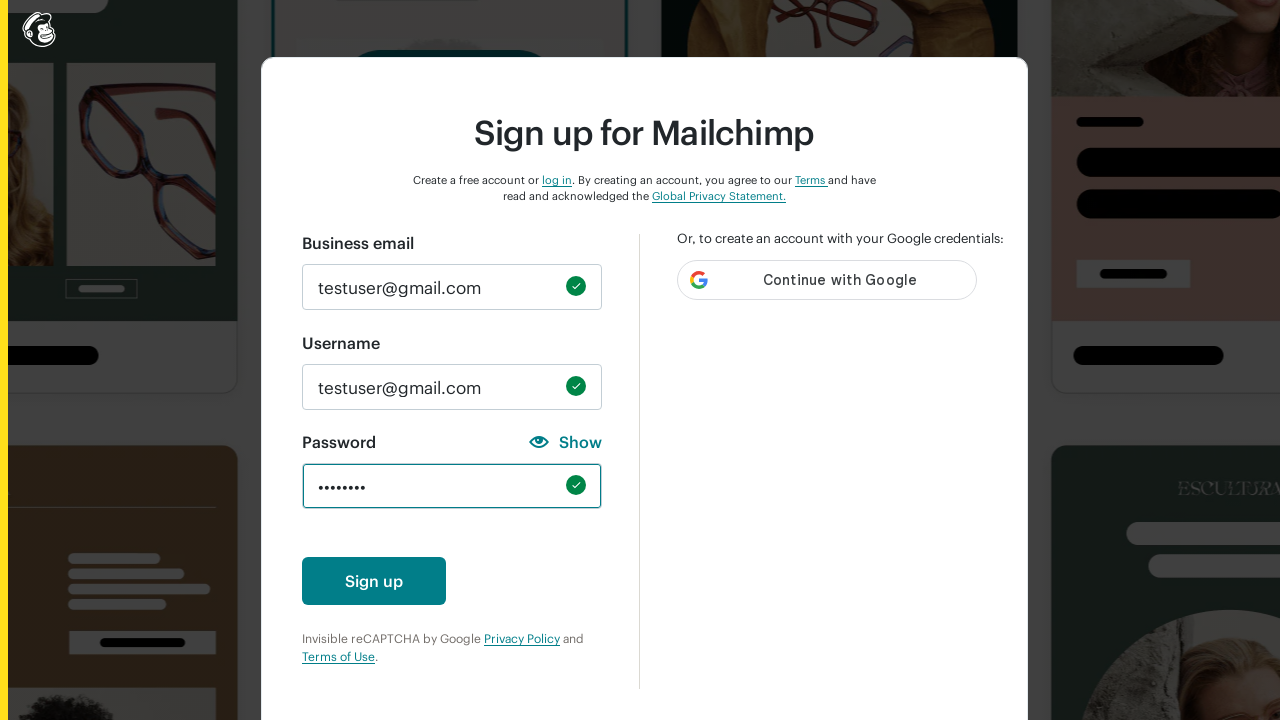